Tests calendar date picker functionality by opening a calendar widget, navigating through months until reaching August 2023, and selecting the 15th day.

Starting URL: http://seleniumpractise.blogspot.com/2016/08/how-to-handle-calendar-in-selenium.html

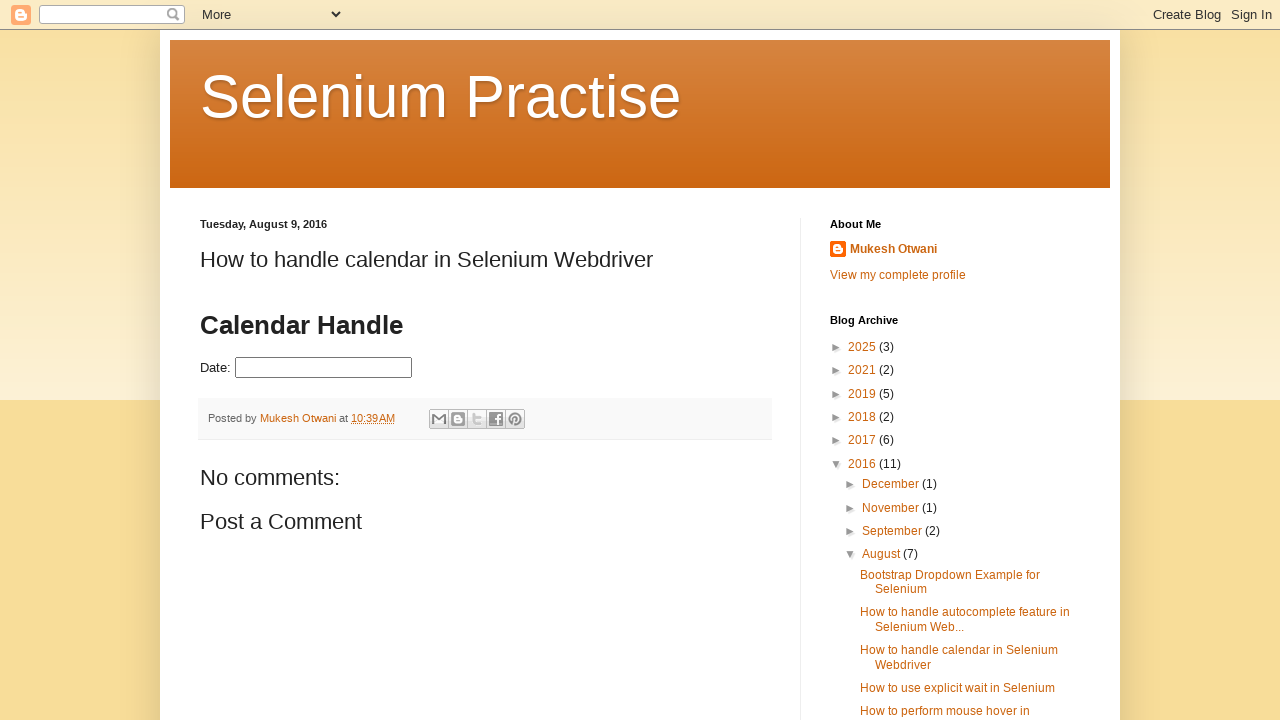

Clicked on datepicker to open calendar widget at (324, 368) on #datepicker
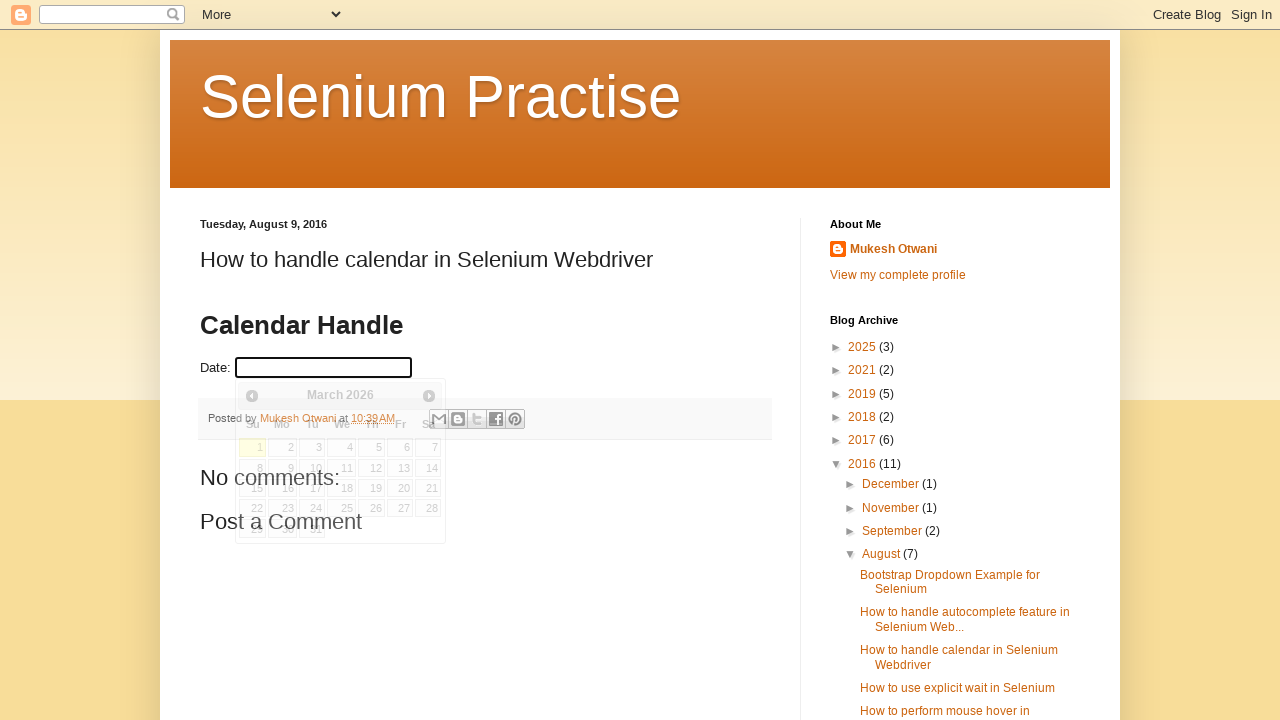

Retrieved current month from calendar
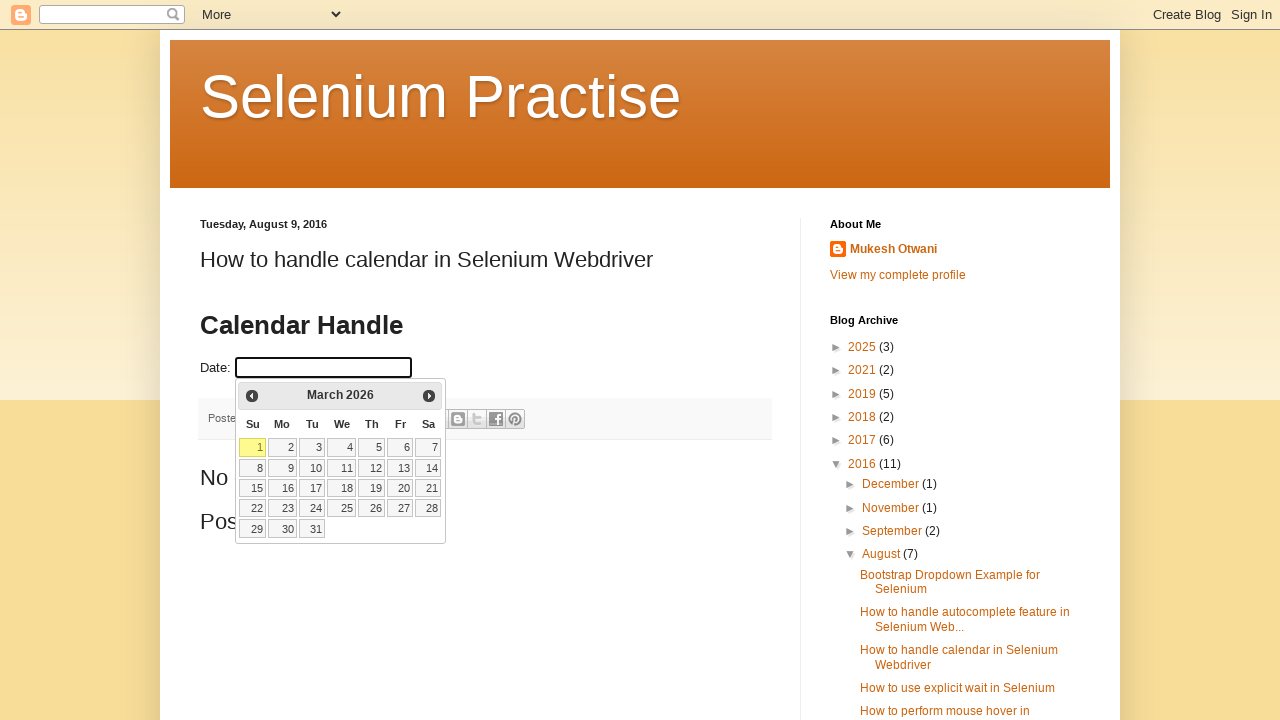

Retrieved current year from calendar
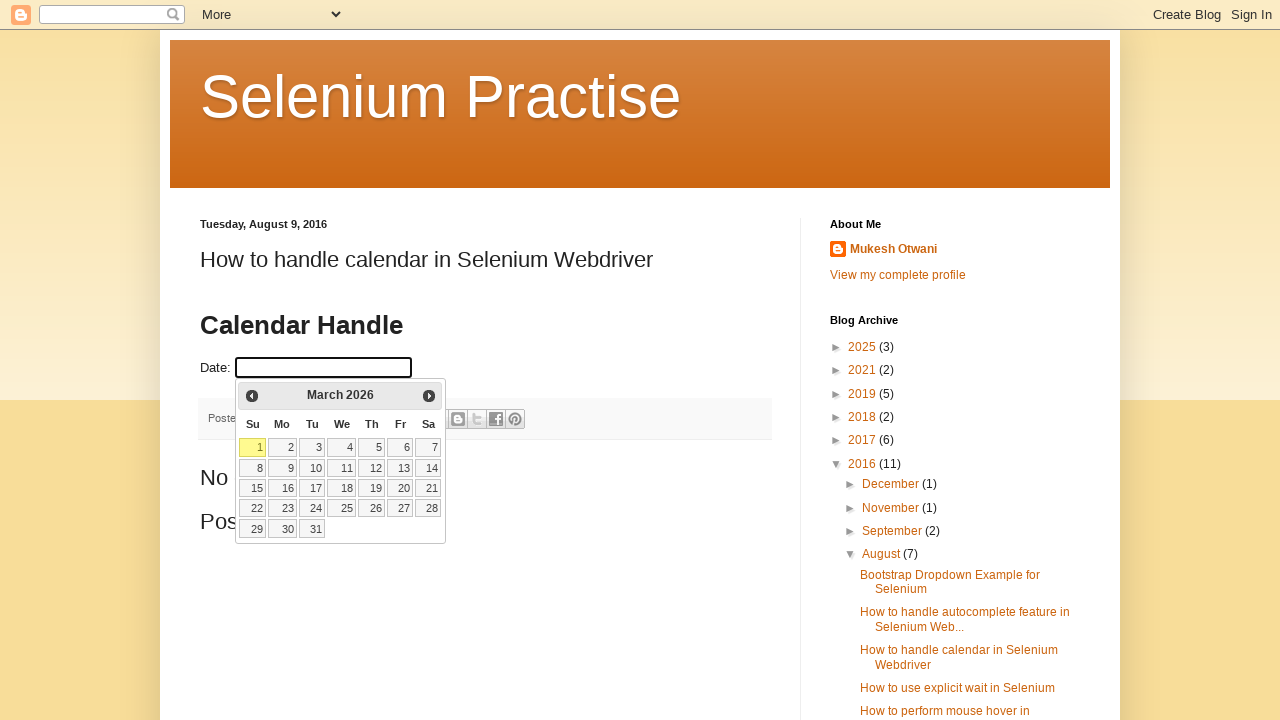

Clicked Next button to navigate from March 2026 at (429, 396) on xpath=//span[text()='Next']
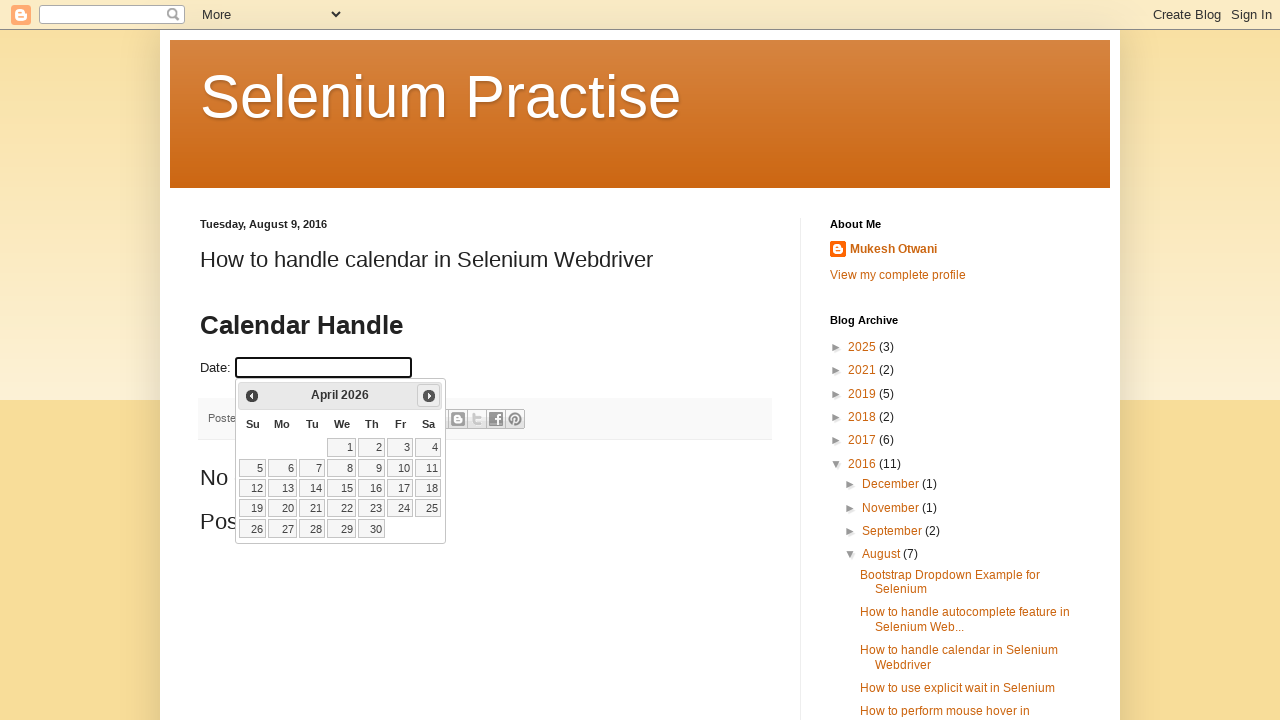

Retrieved current month from calendar
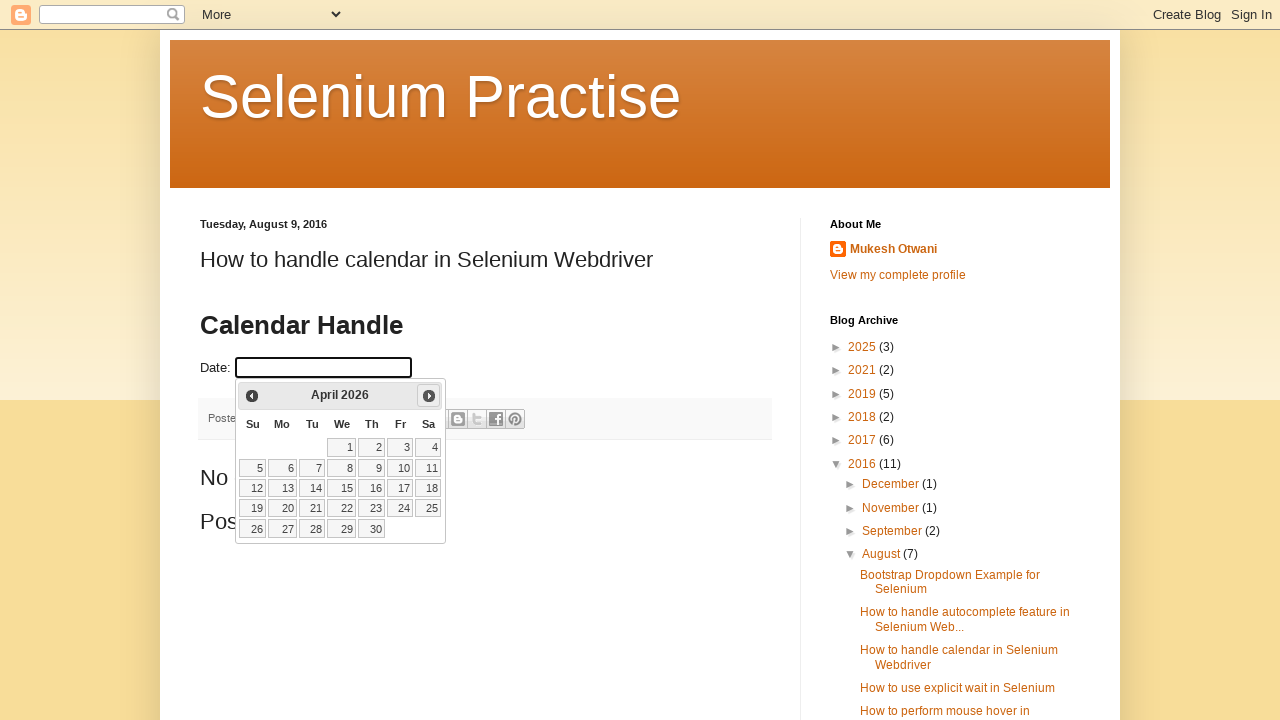

Retrieved current year from calendar
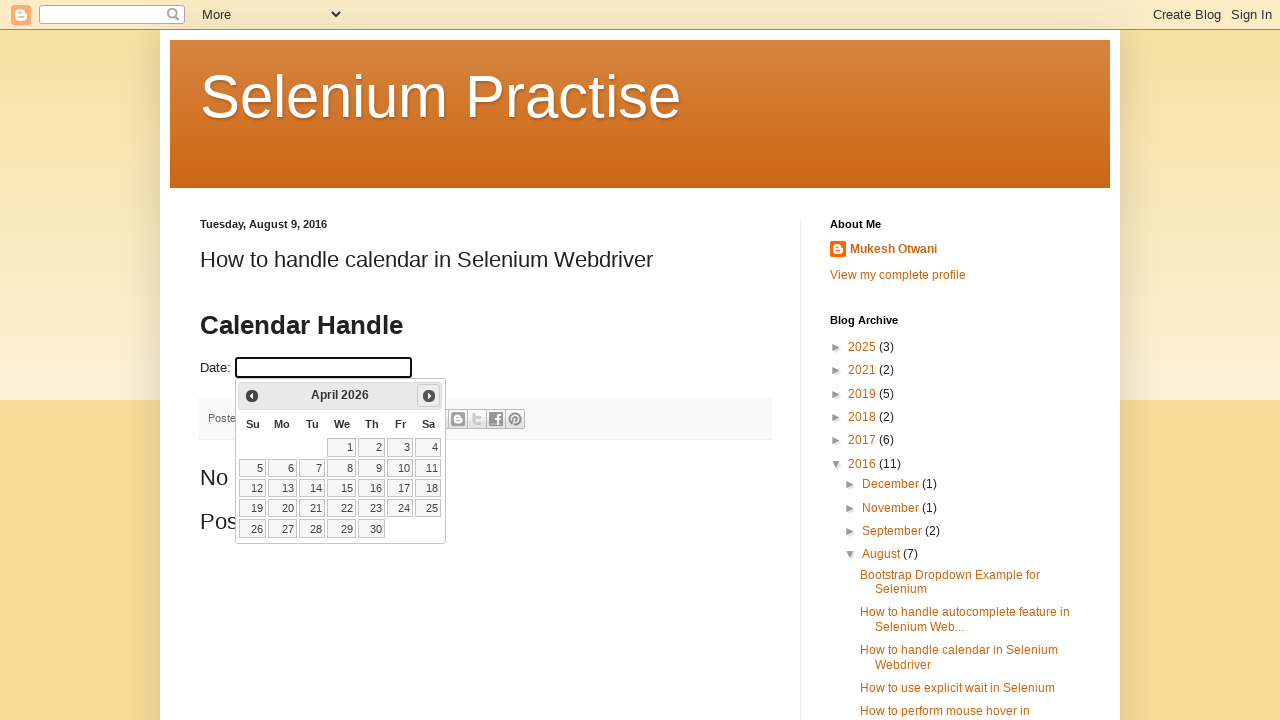

Clicked Next button to navigate from April 2026 at (429, 396) on xpath=//span[text()='Next']
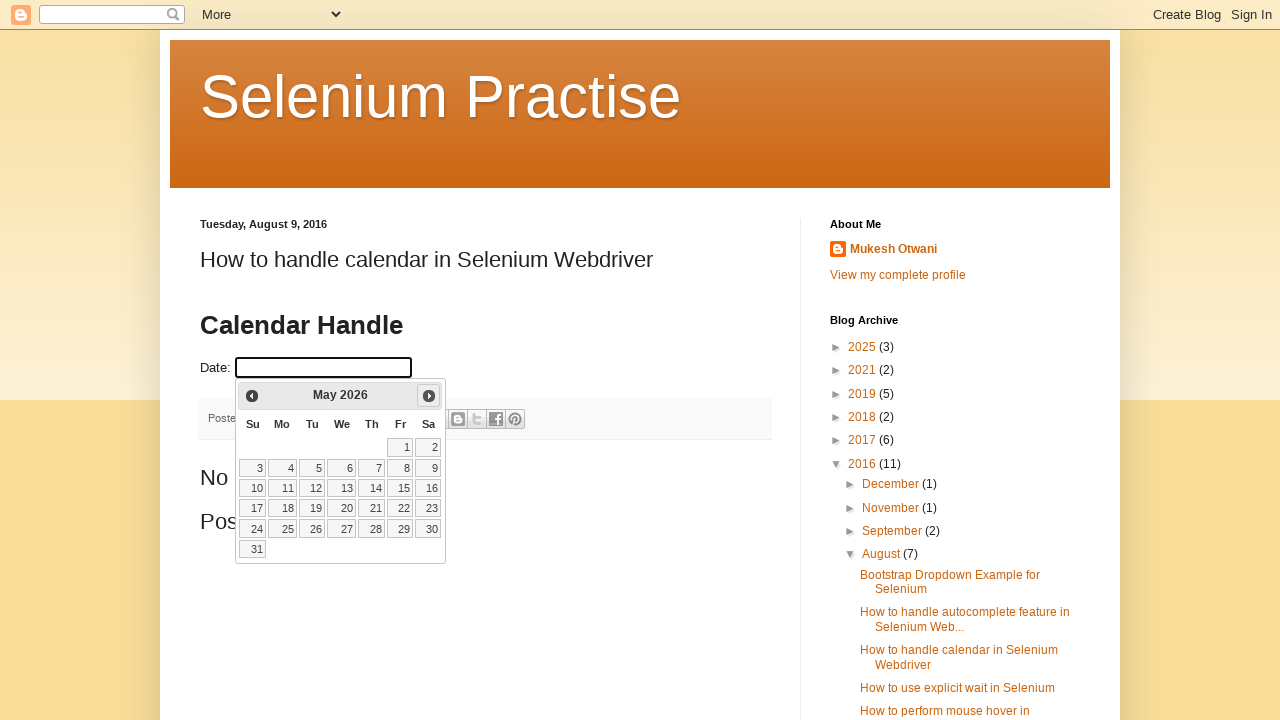

Retrieved current month from calendar
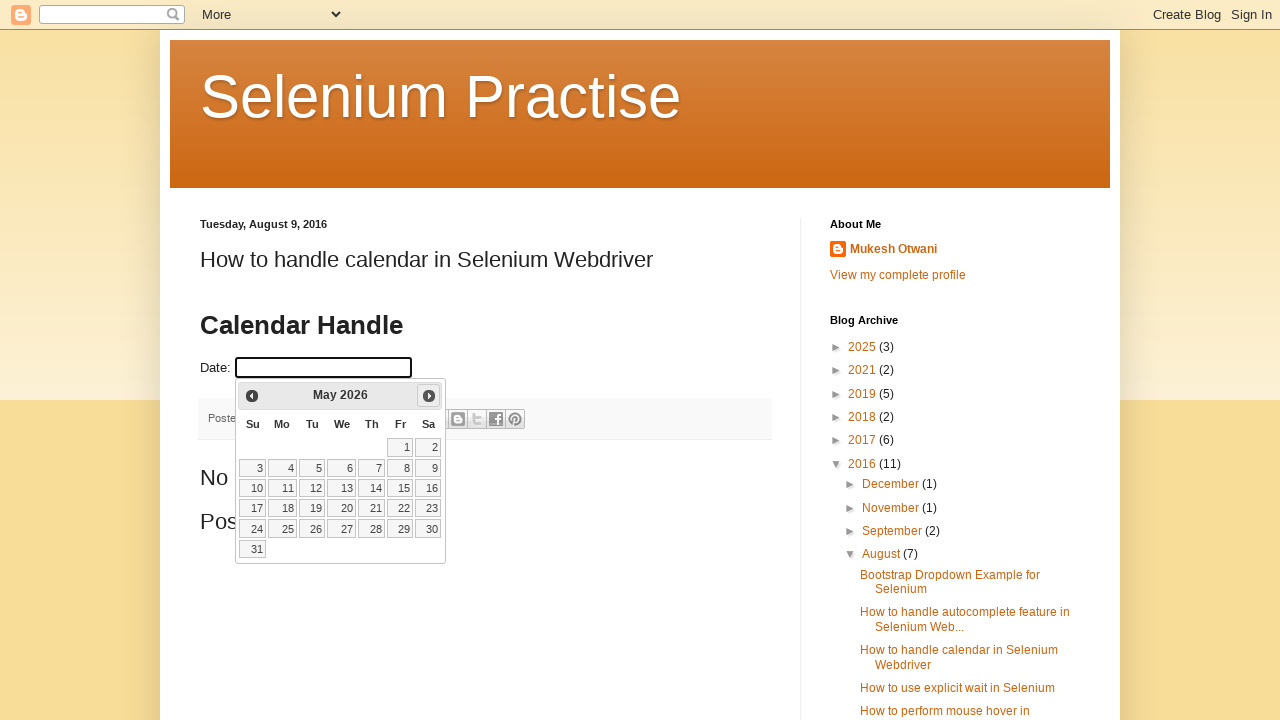

Retrieved current year from calendar
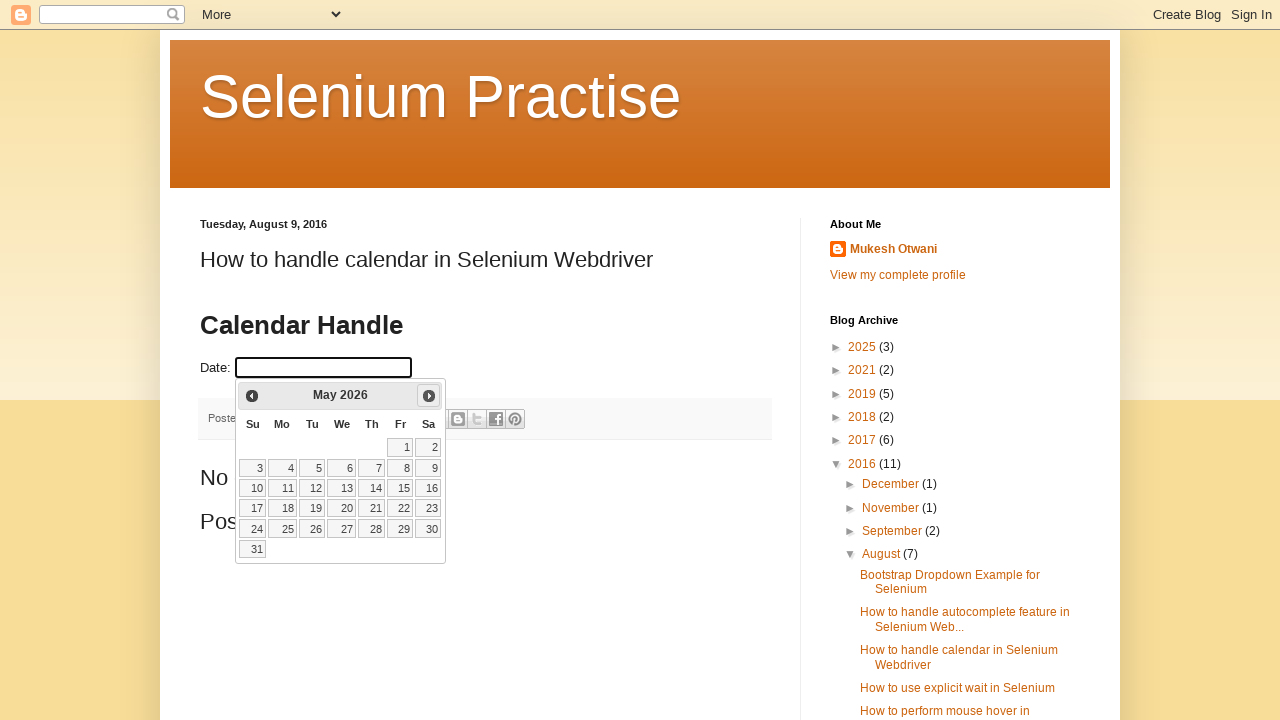

Clicked Next button to navigate from May 2026 at (429, 396) on xpath=//span[text()='Next']
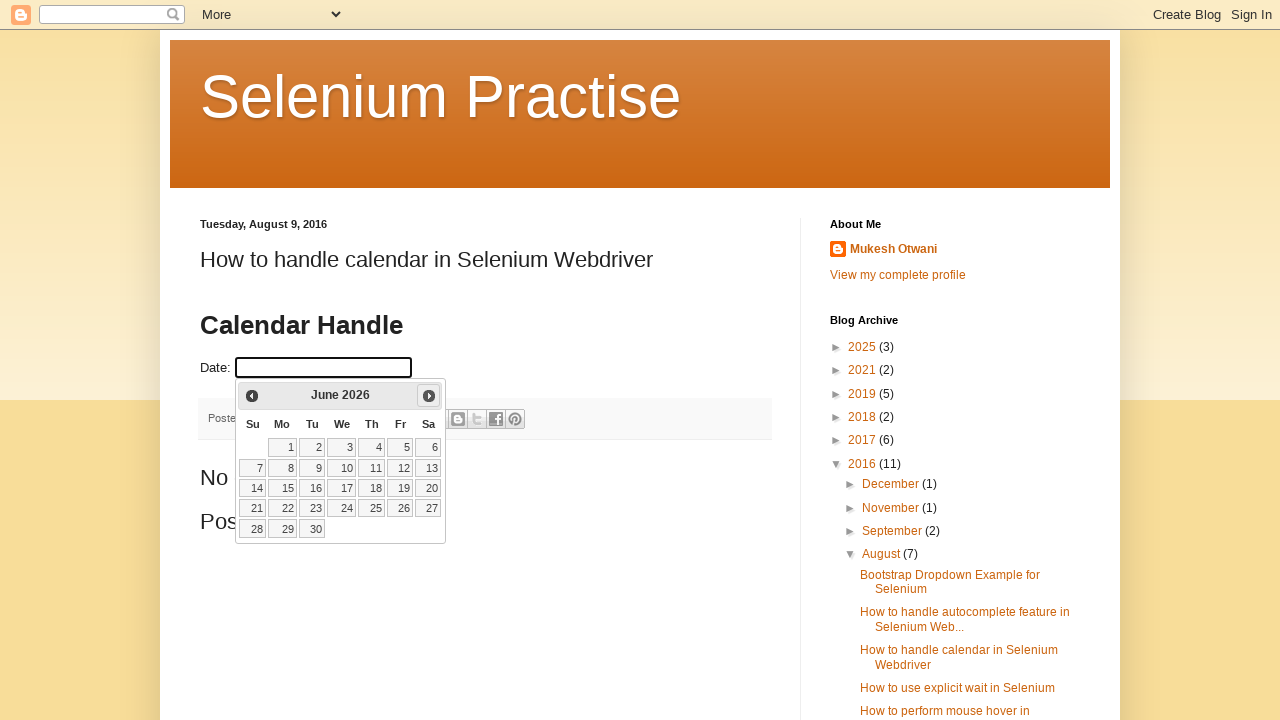

Retrieved current month from calendar
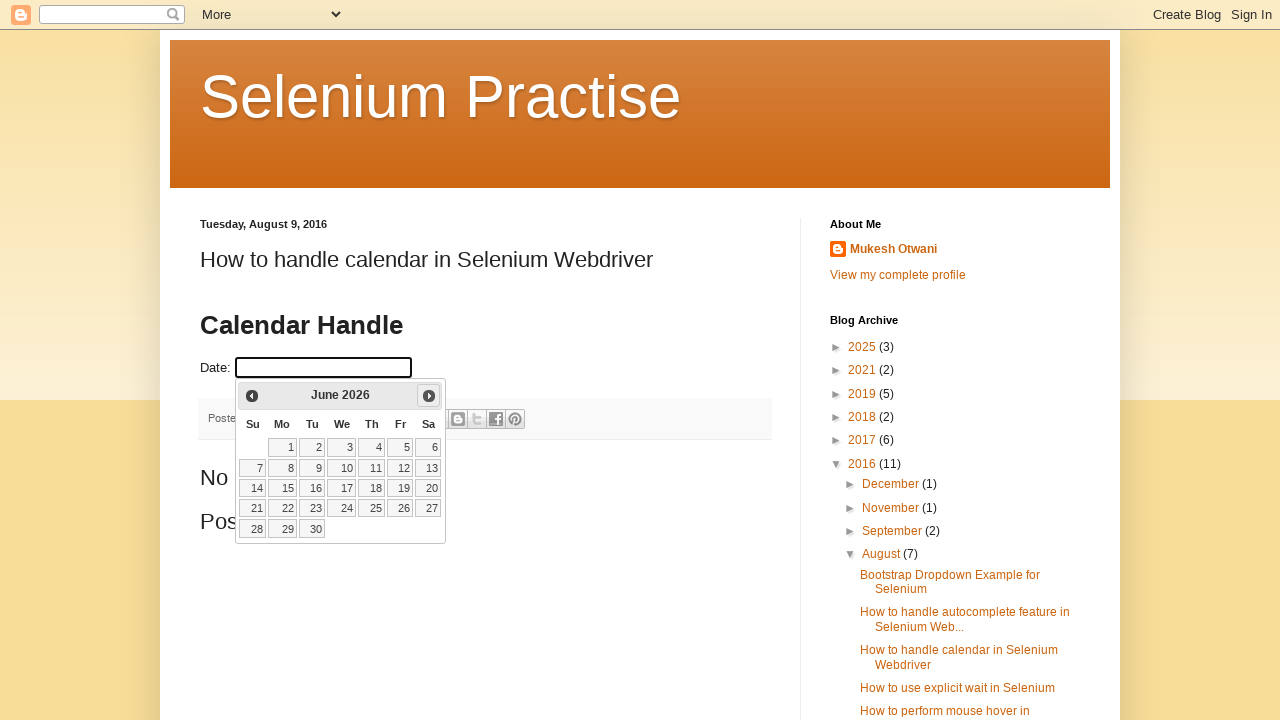

Retrieved current year from calendar
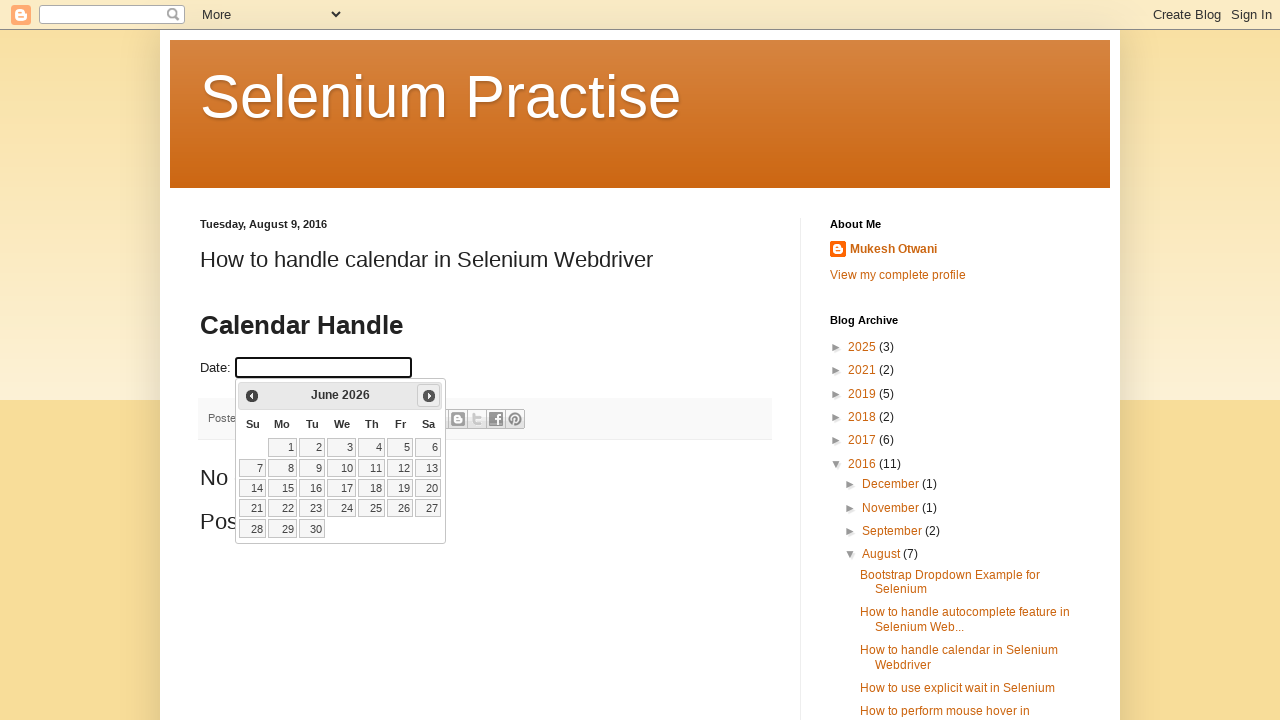

Clicked Next button to navigate from June 2026 at (429, 396) on xpath=//span[text()='Next']
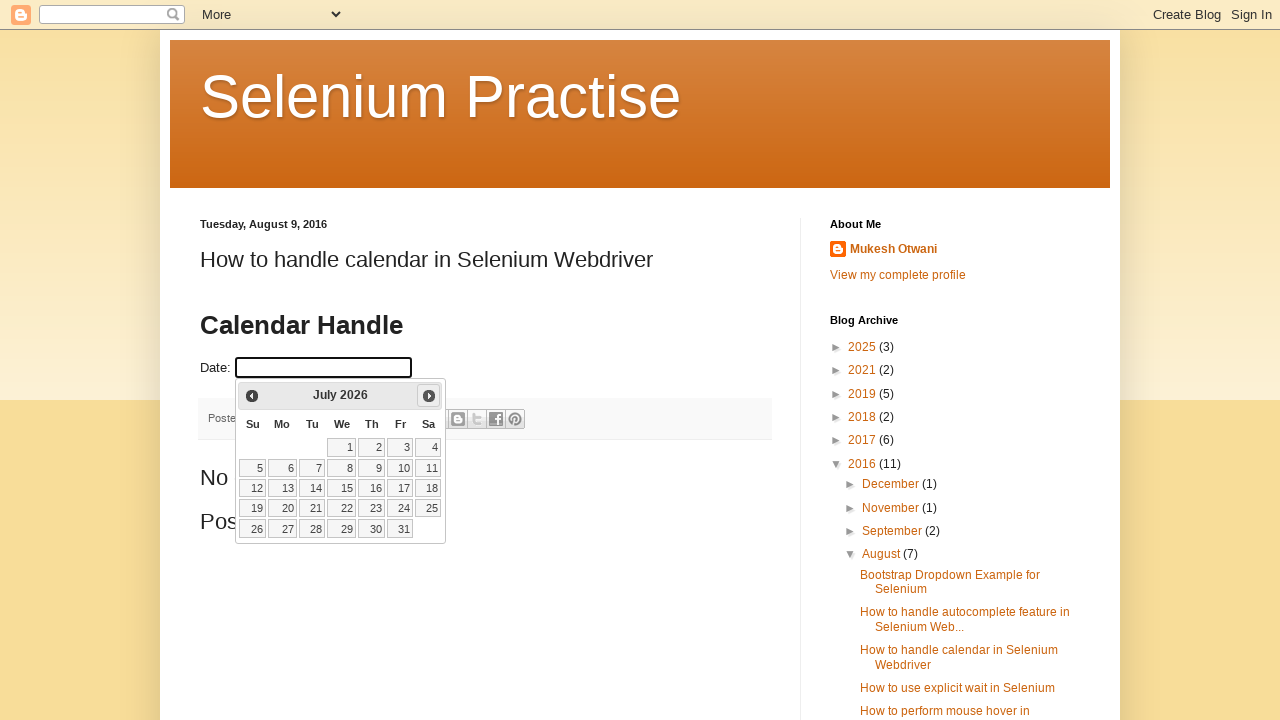

Retrieved current month from calendar
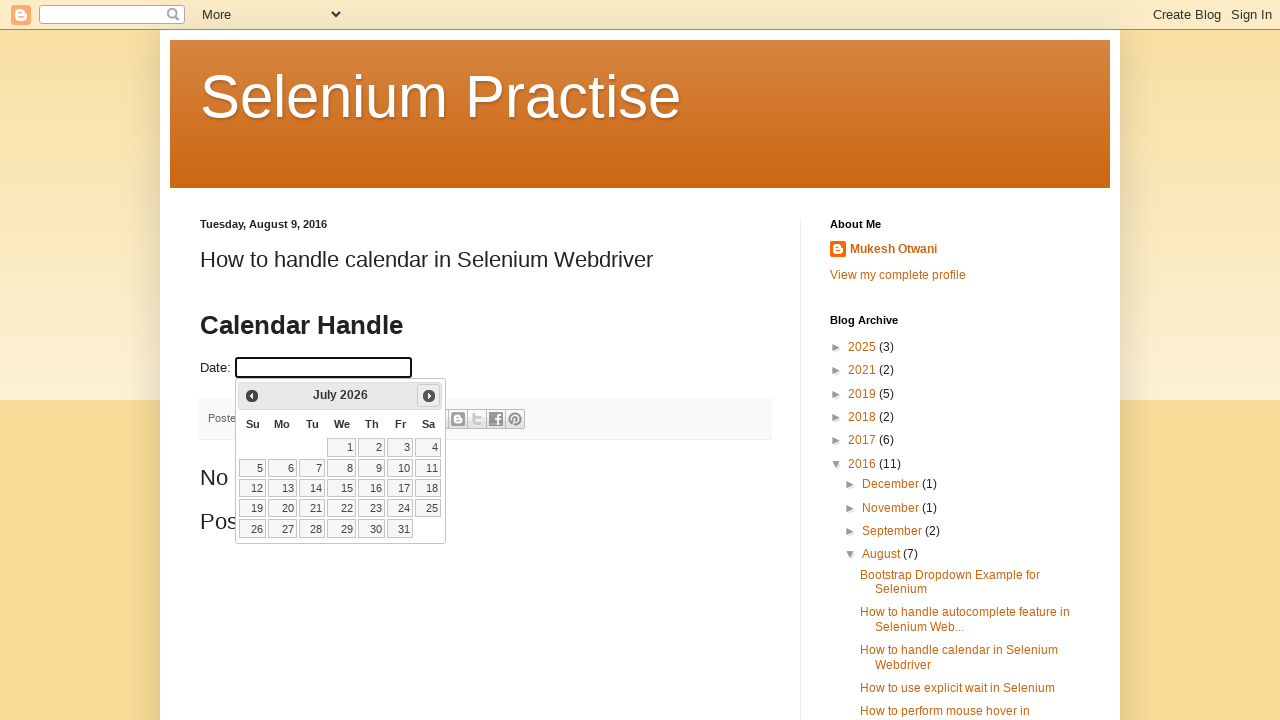

Retrieved current year from calendar
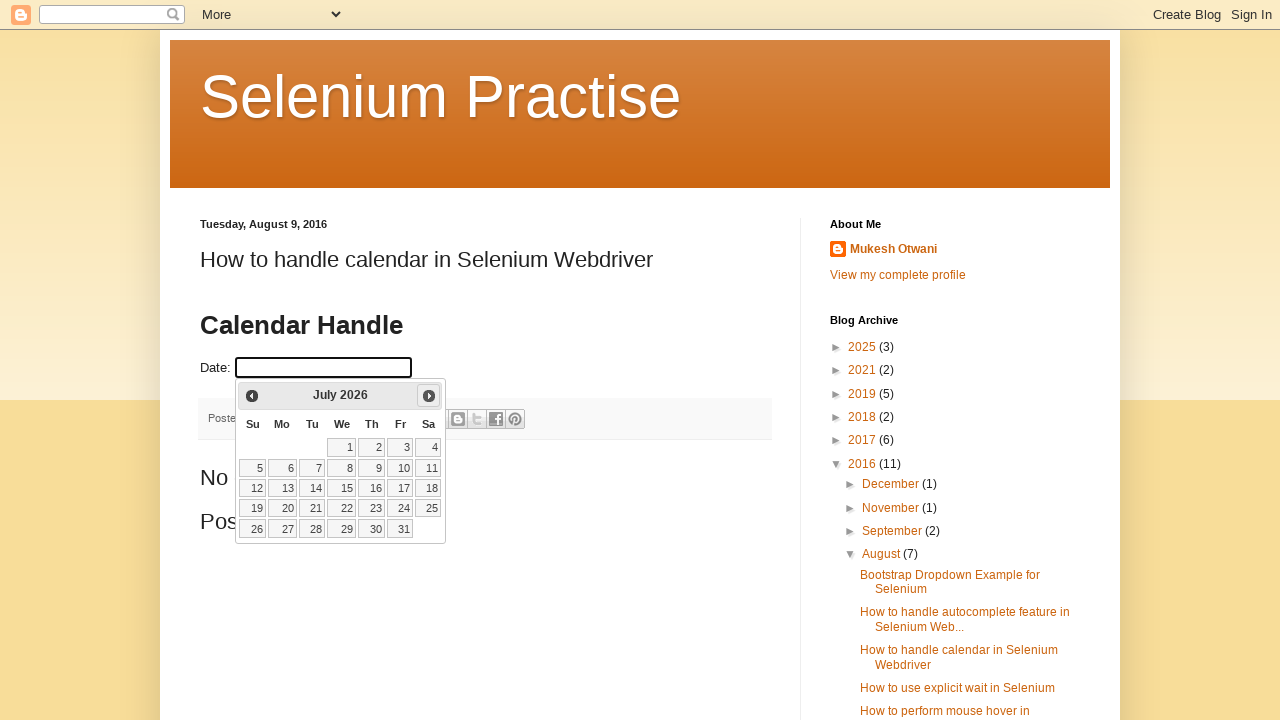

Clicked Next button to navigate from July 2026 at (429, 396) on xpath=//span[text()='Next']
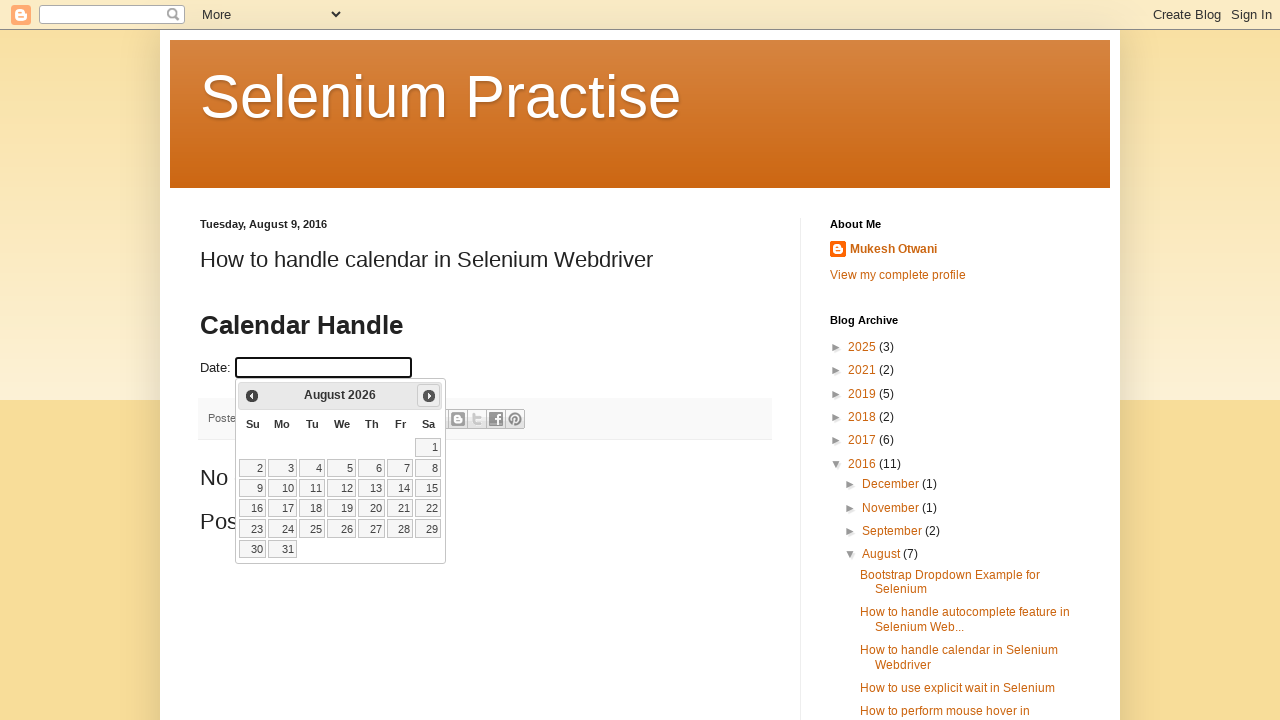

Retrieved current month from calendar
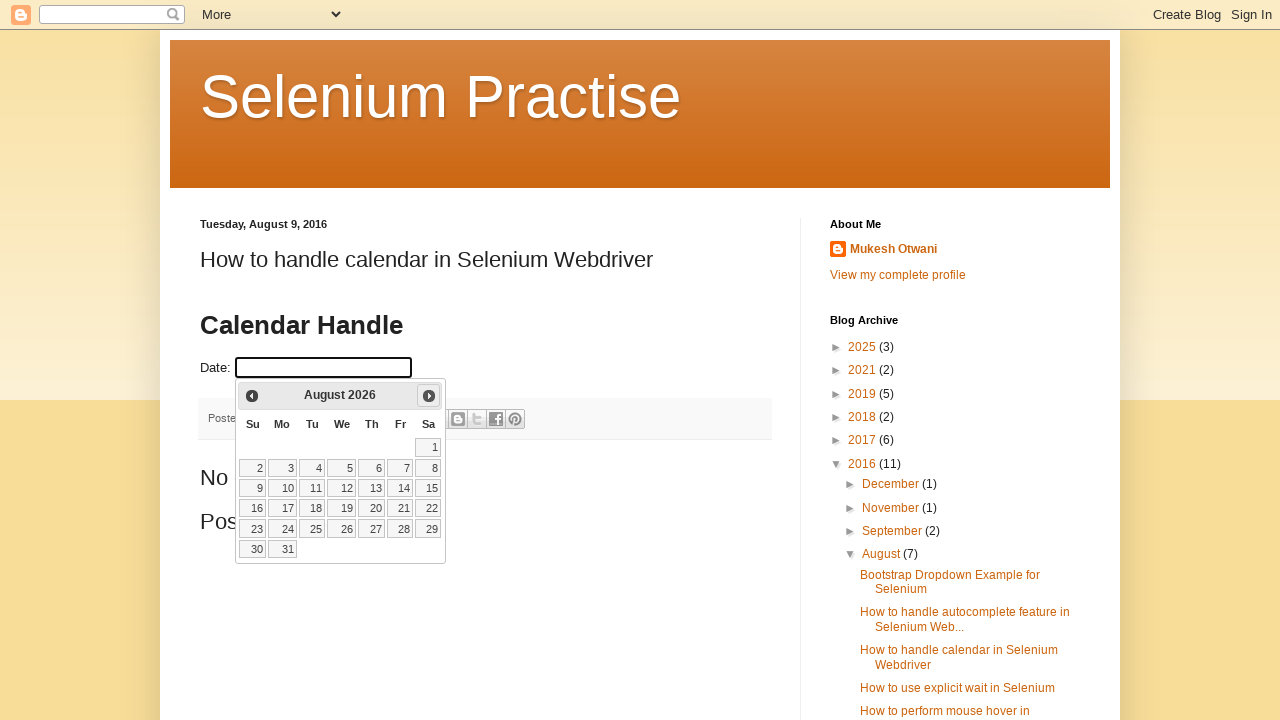

Retrieved current year from calendar
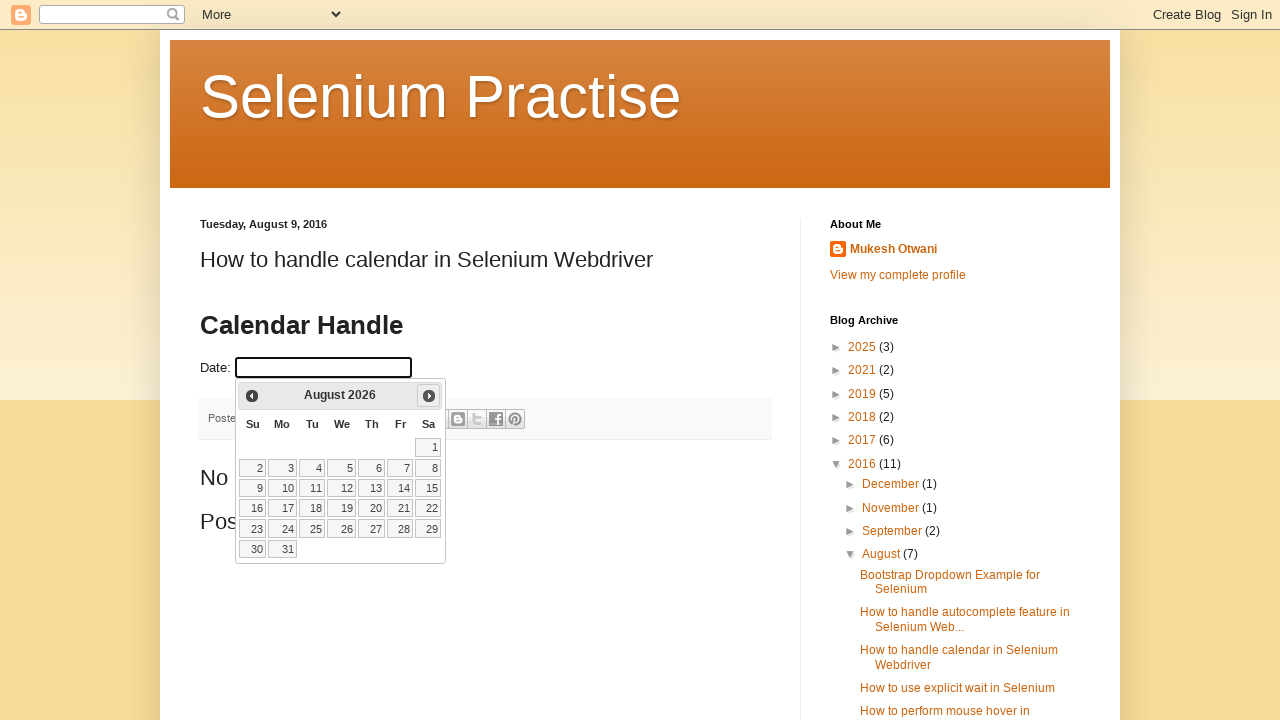

Clicked Next button to navigate from August 2026 at (429, 396) on xpath=//span[text()='Next']
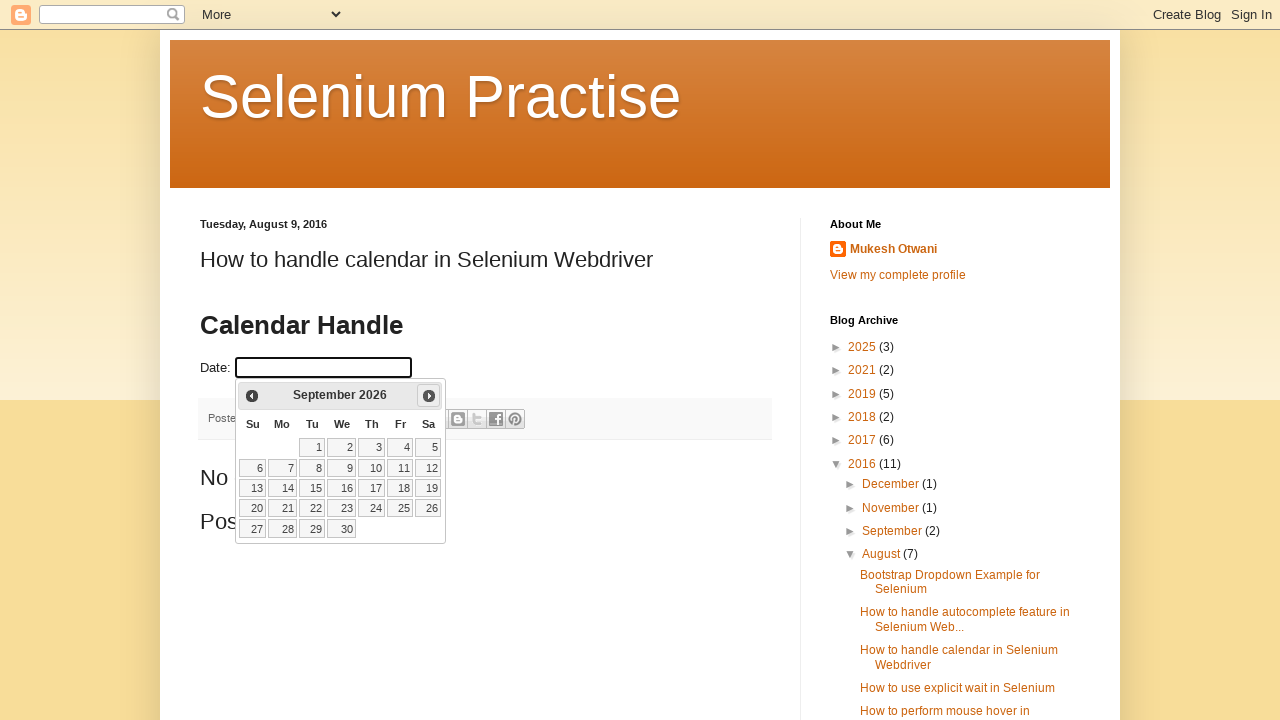

Retrieved current month from calendar
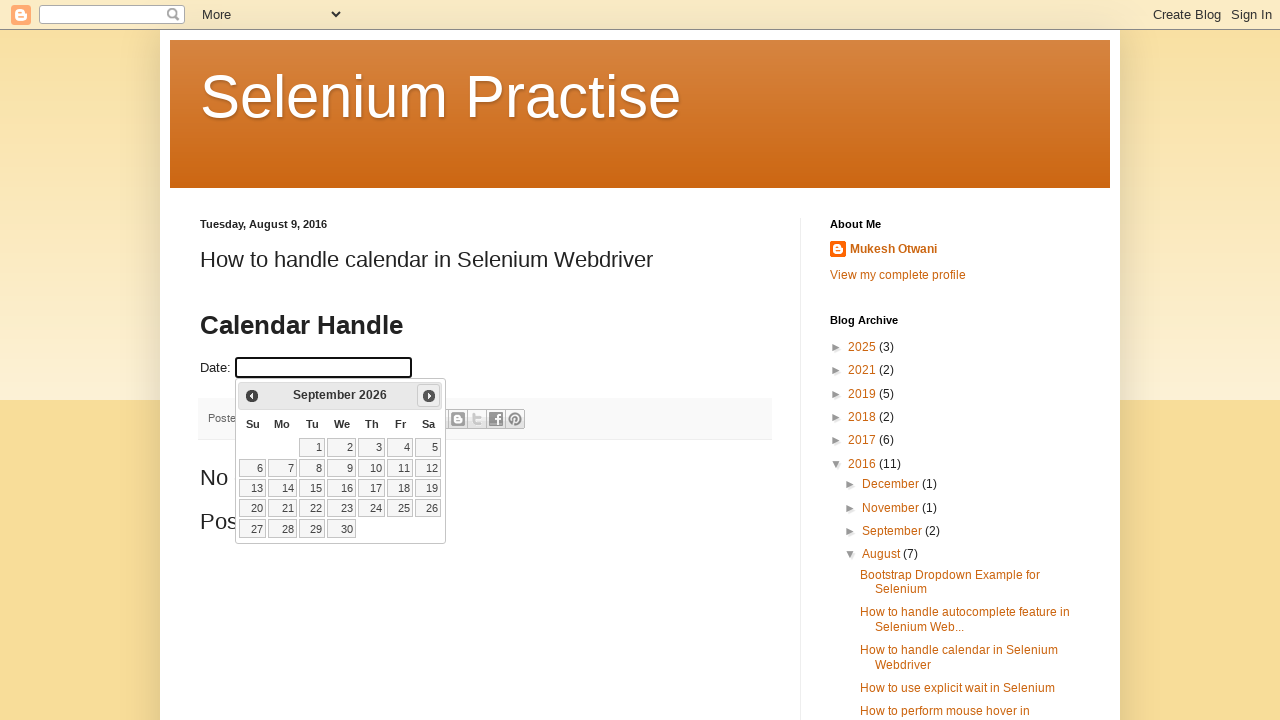

Retrieved current year from calendar
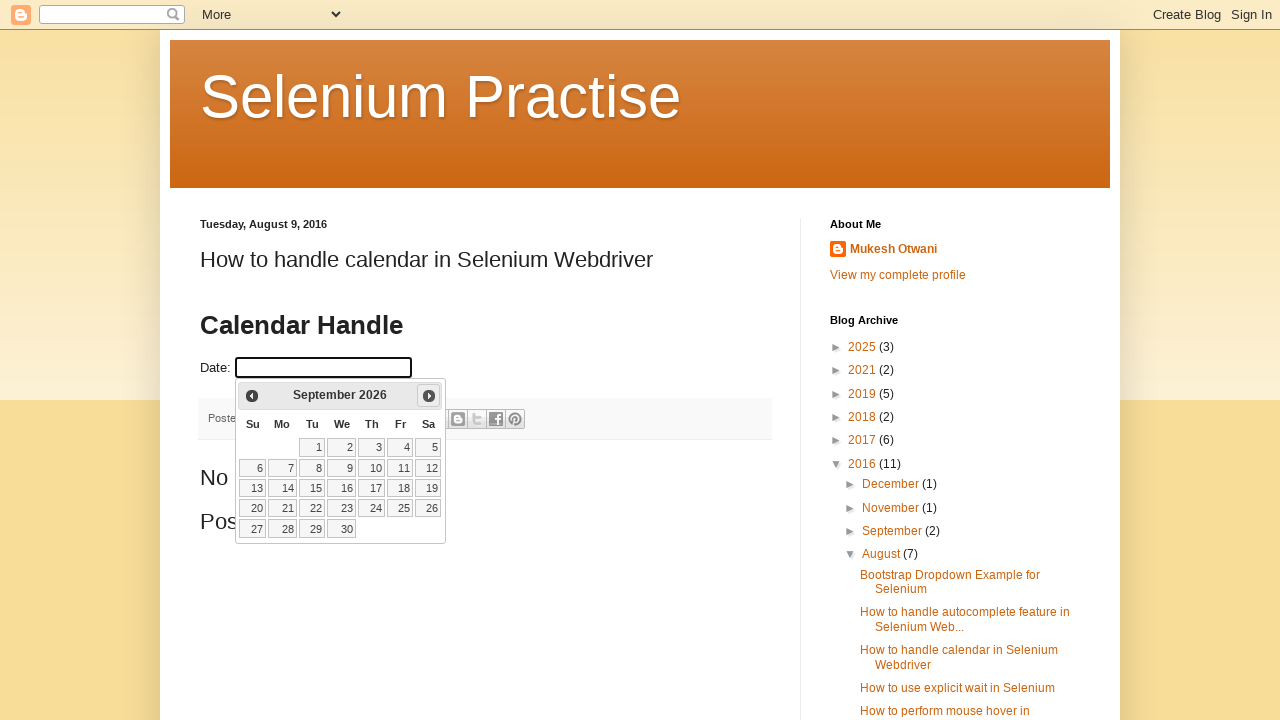

Clicked Next button to navigate from September 2026 at (429, 396) on xpath=//span[text()='Next']
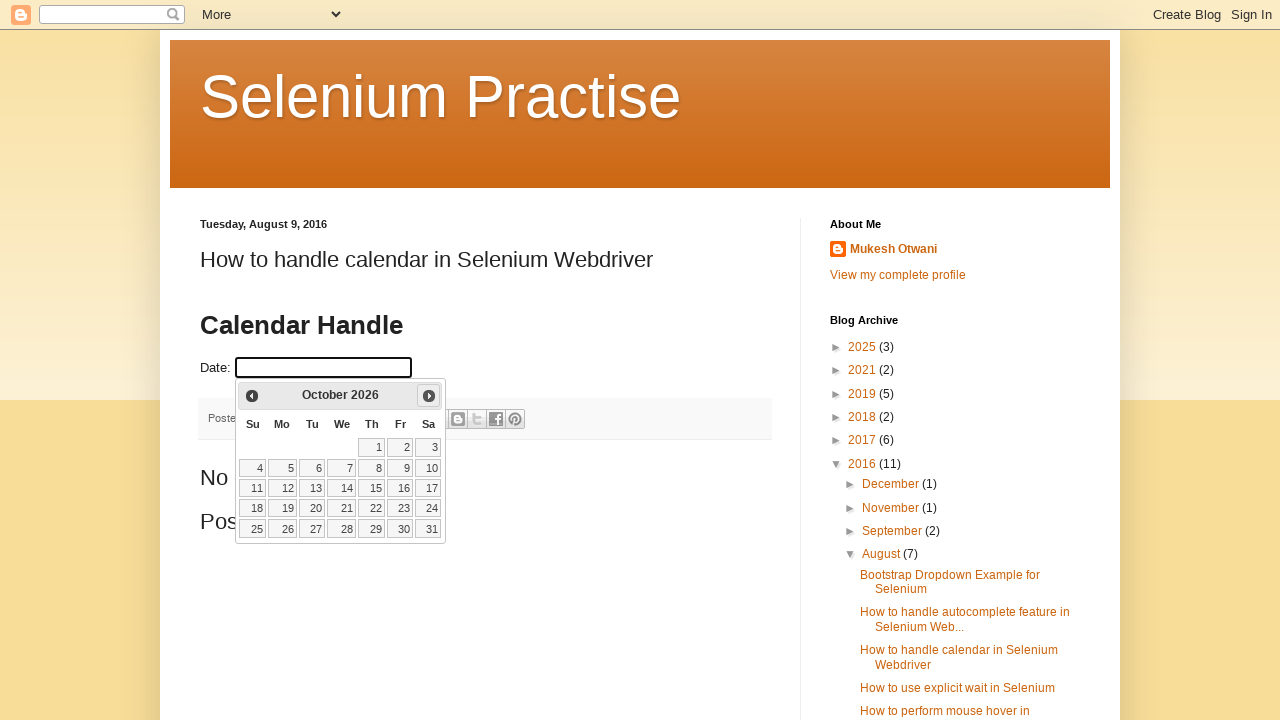

Retrieved current month from calendar
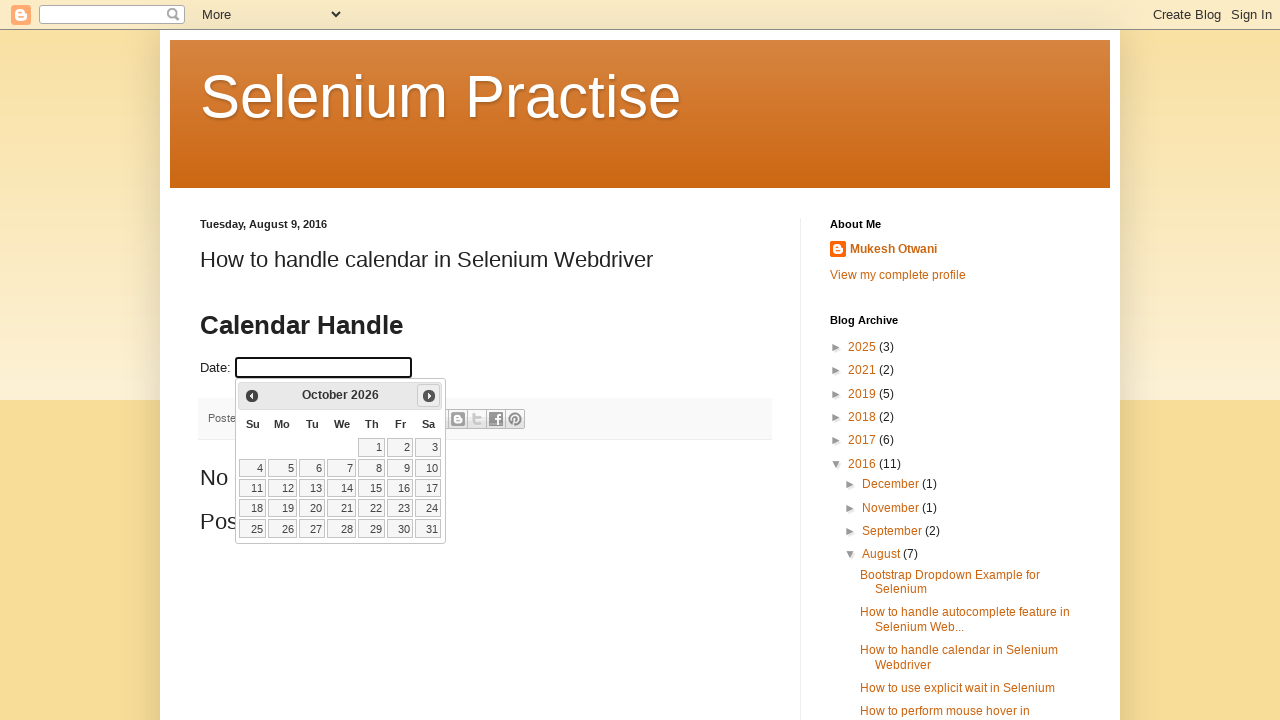

Retrieved current year from calendar
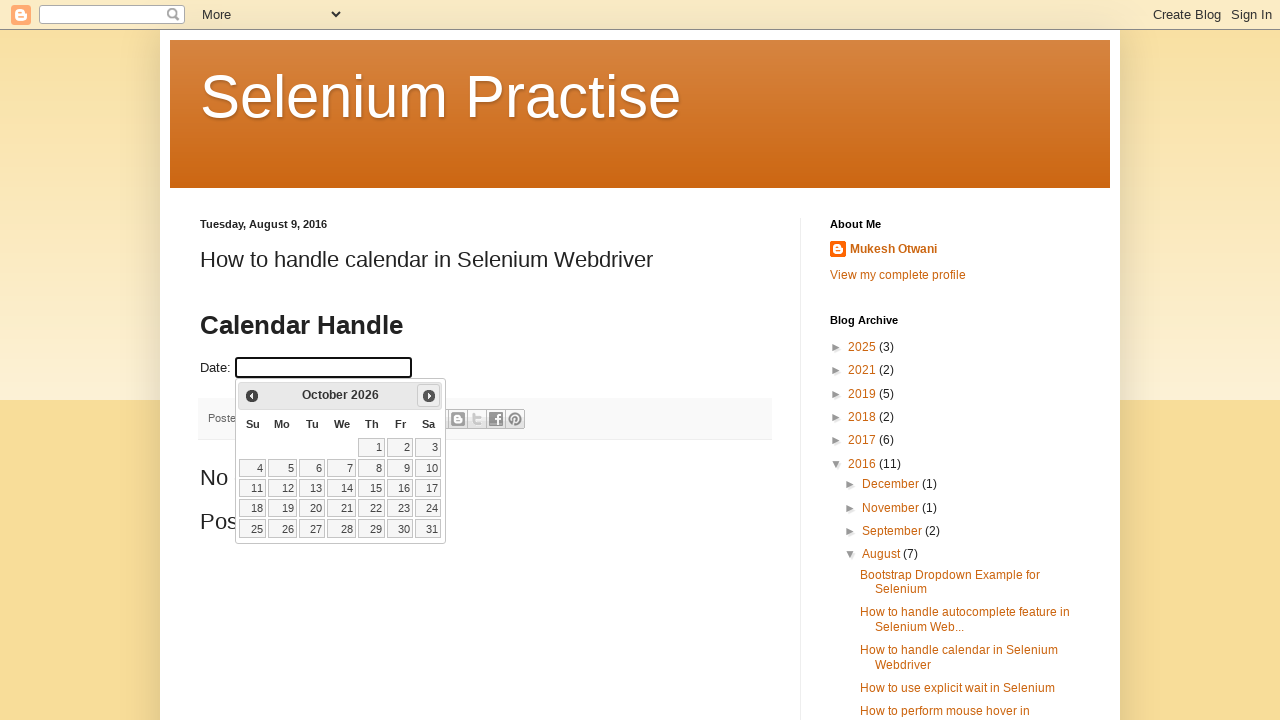

Clicked Next button to navigate from October 2026 at (429, 396) on xpath=//span[text()='Next']
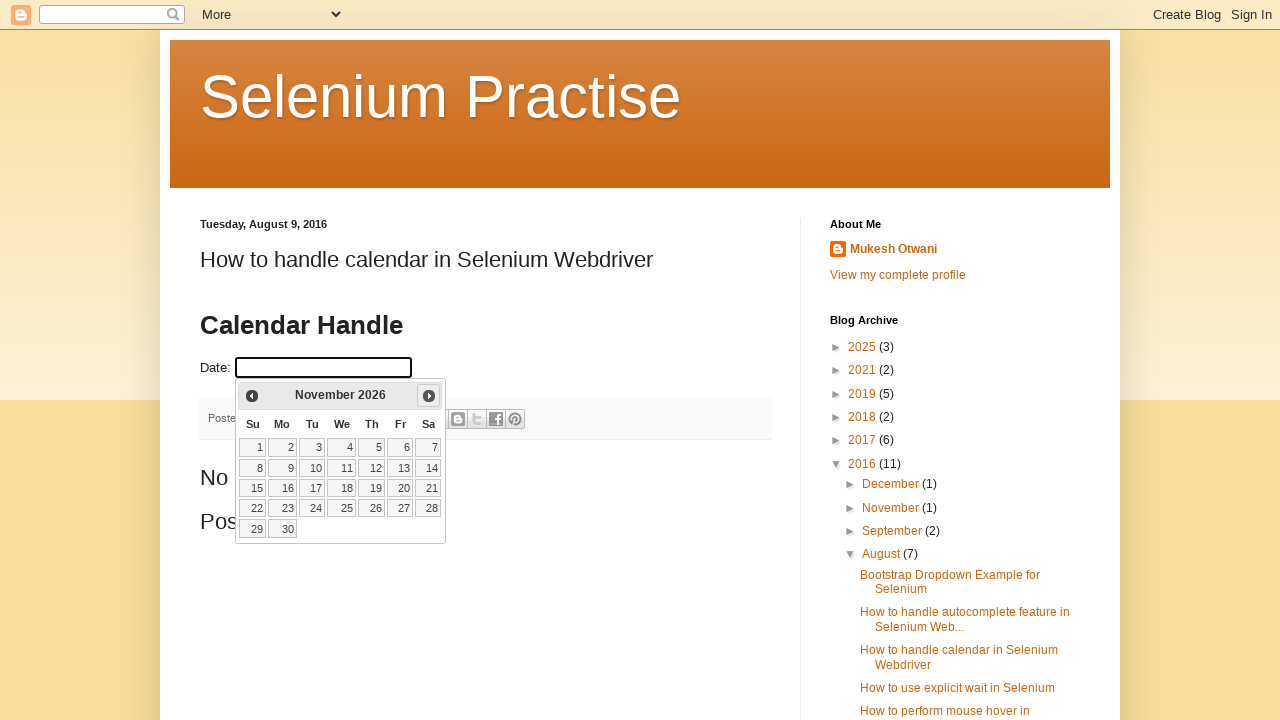

Retrieved current month from calendar
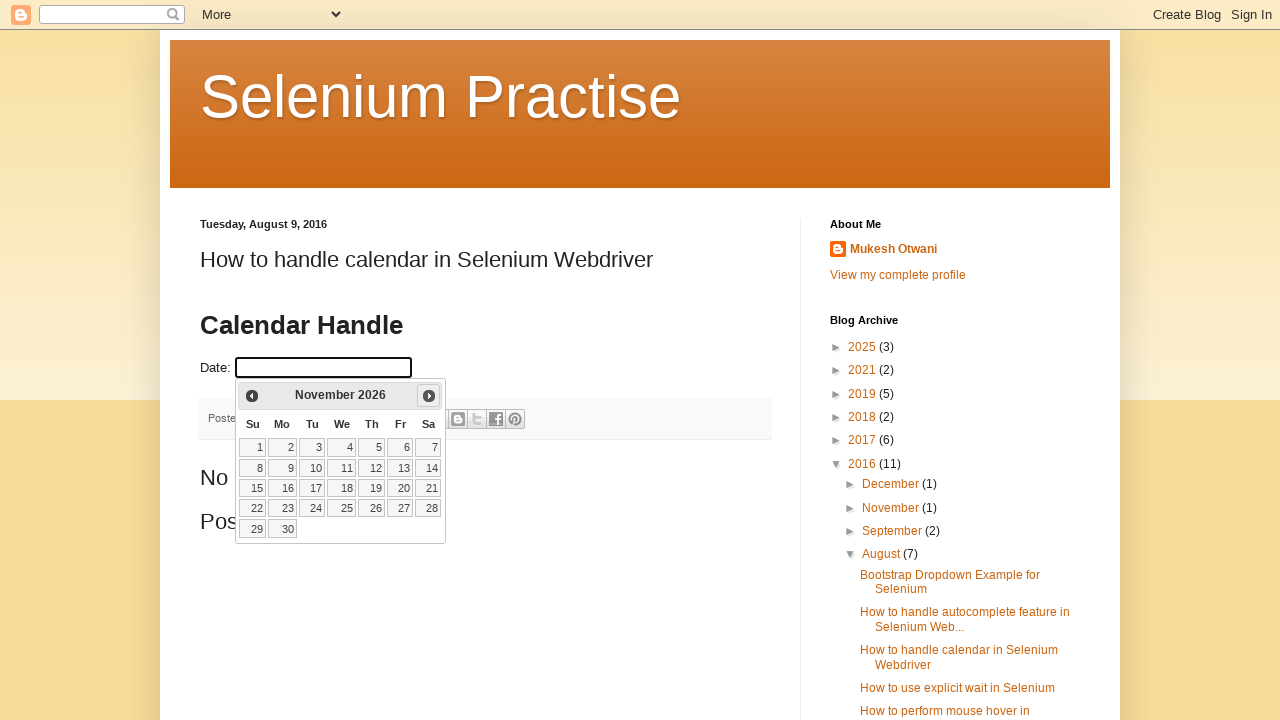

Retrieved current year from calendar
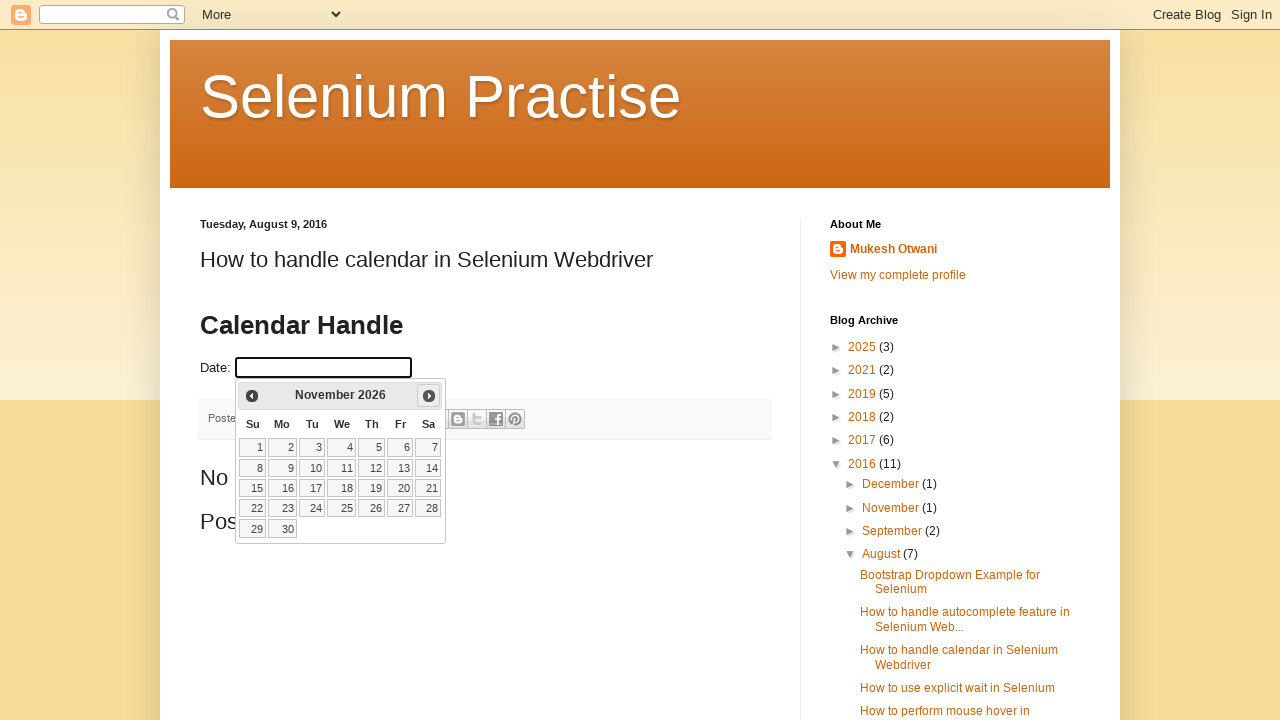

Clicked Next button to navigate from November 2026 at (429, 396) on xpath=//span[text()='Next']
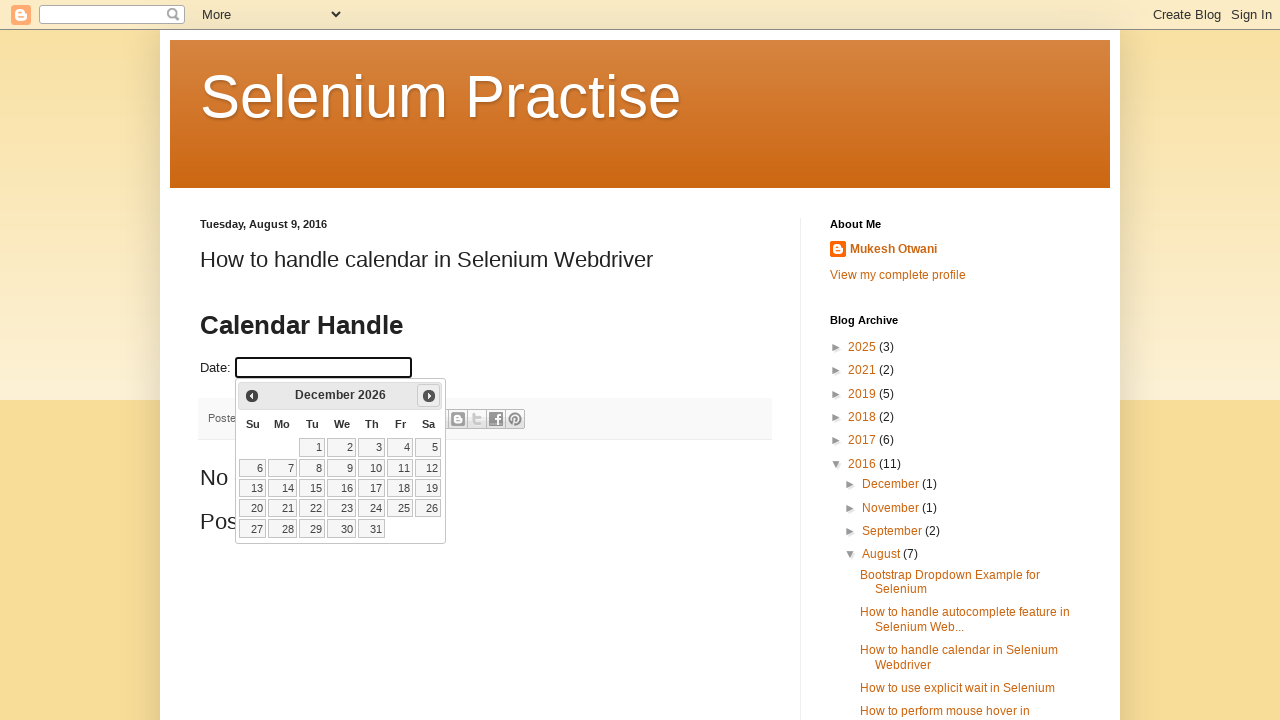

Retrieved current month from calendar
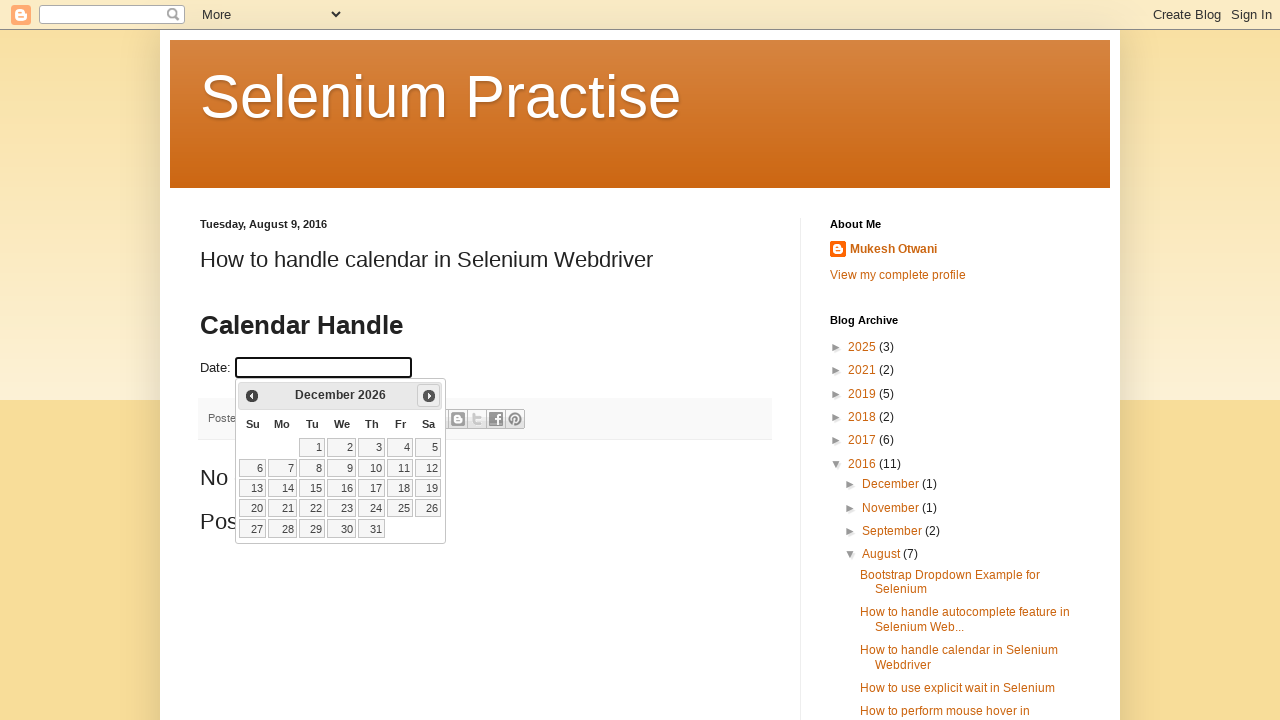

Retrieved current year from calendar
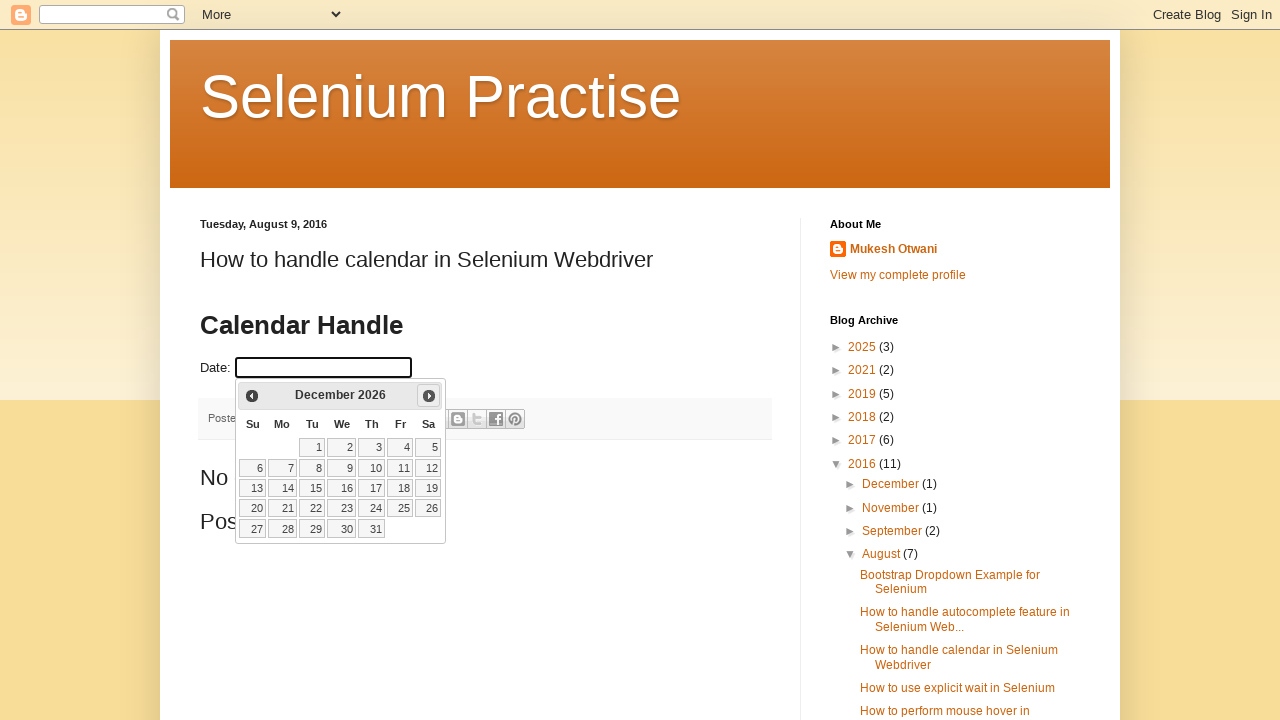

Clicked Next button to navigate from December 2026 at (429, 396) on xpath=//span[text()='Next']
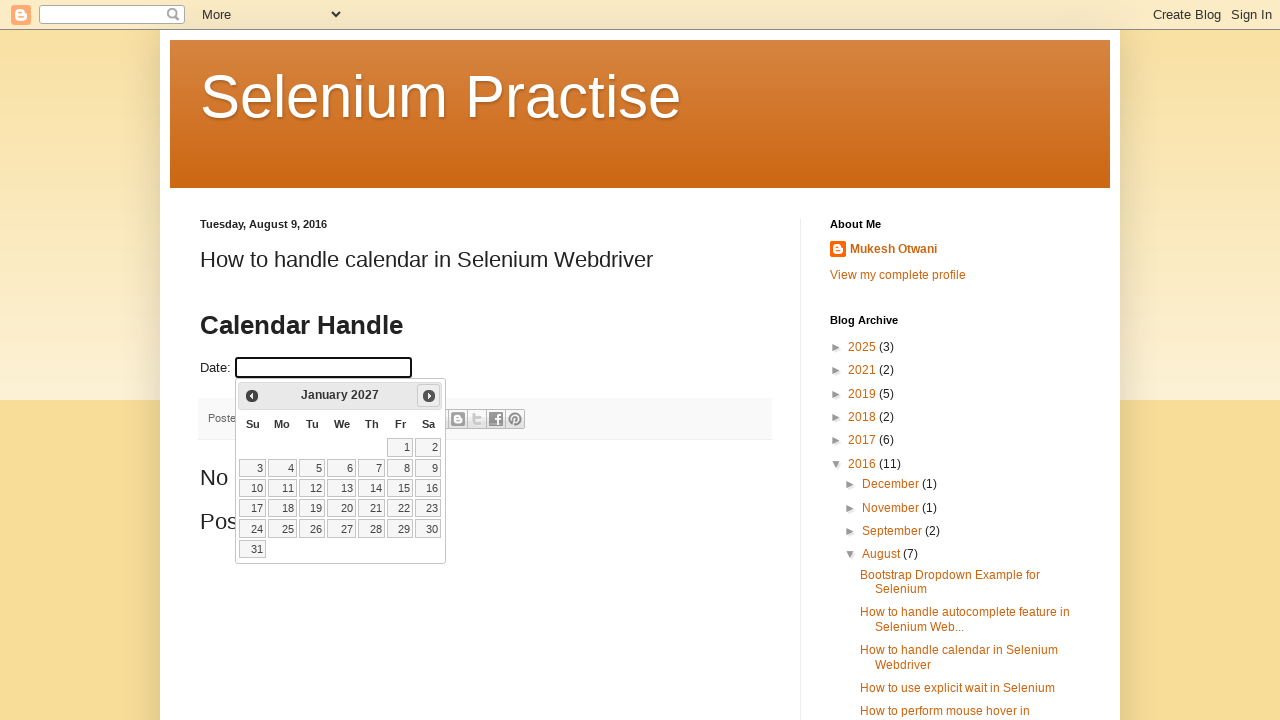

Retrieved current month from calendar
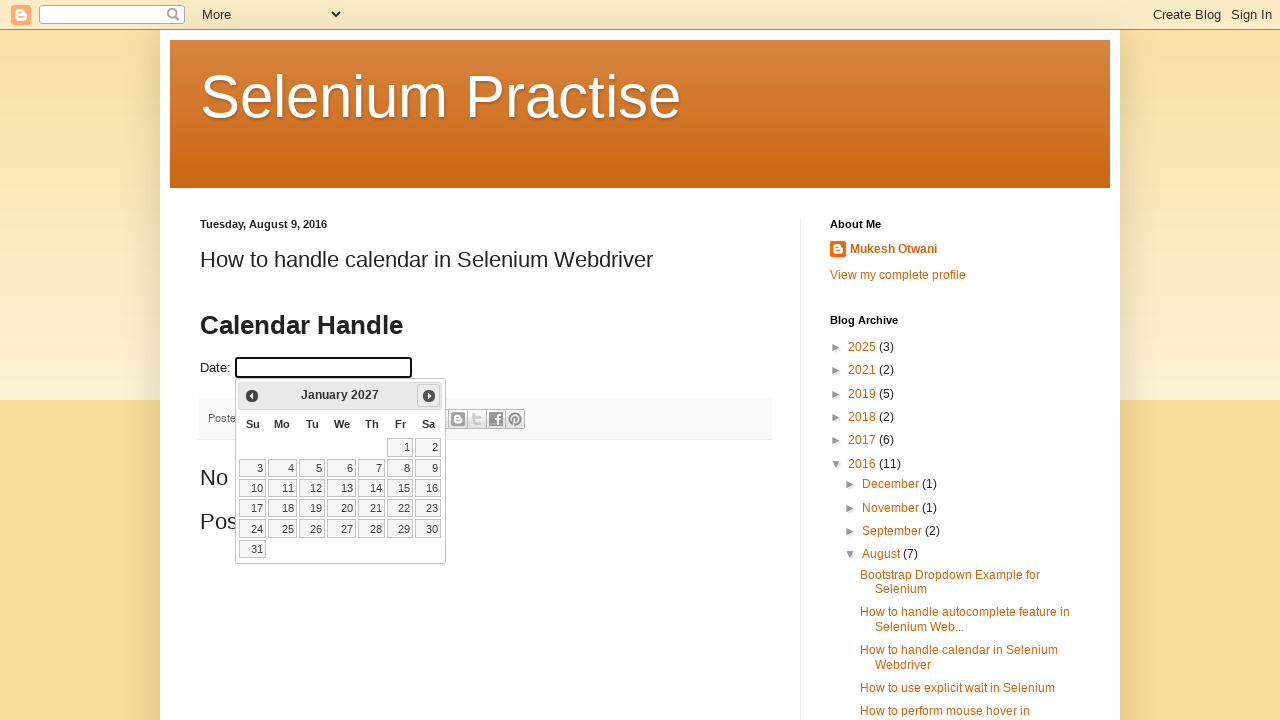

Retrieved current year from calendar
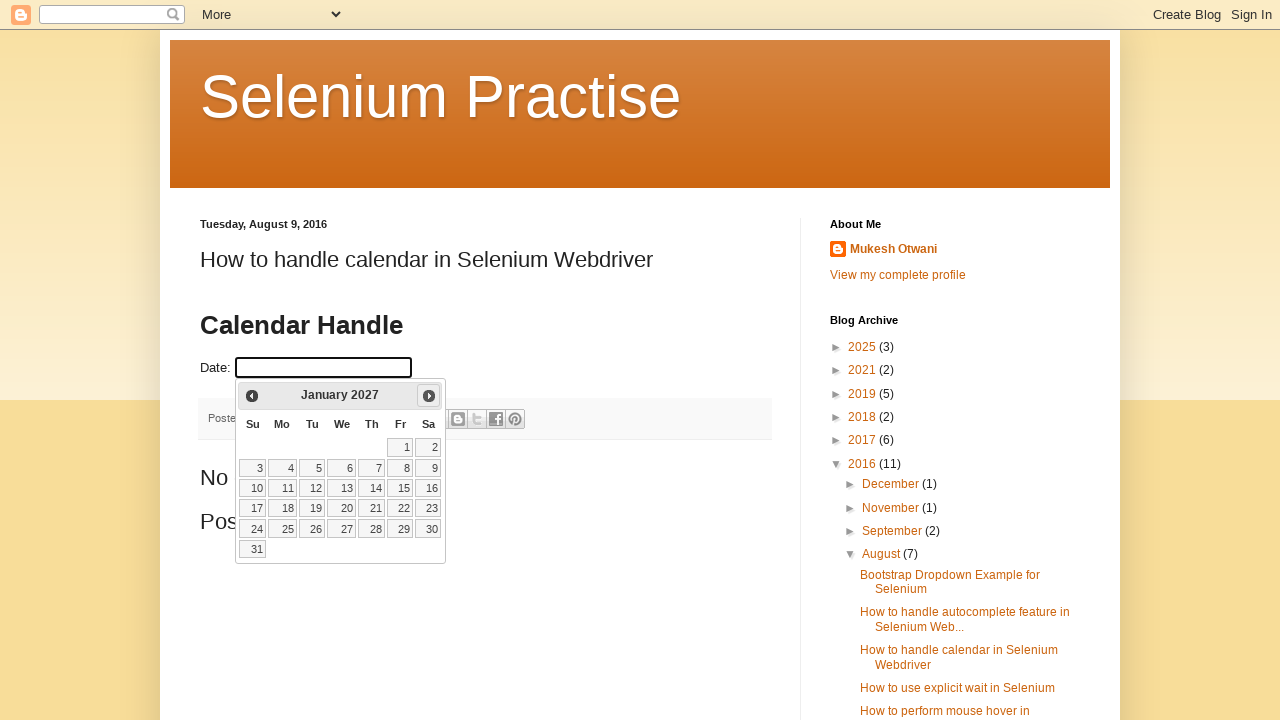

Clicked Next button to navigate from January 2027 at (429, 396) on xpath=//span[text()='Next']
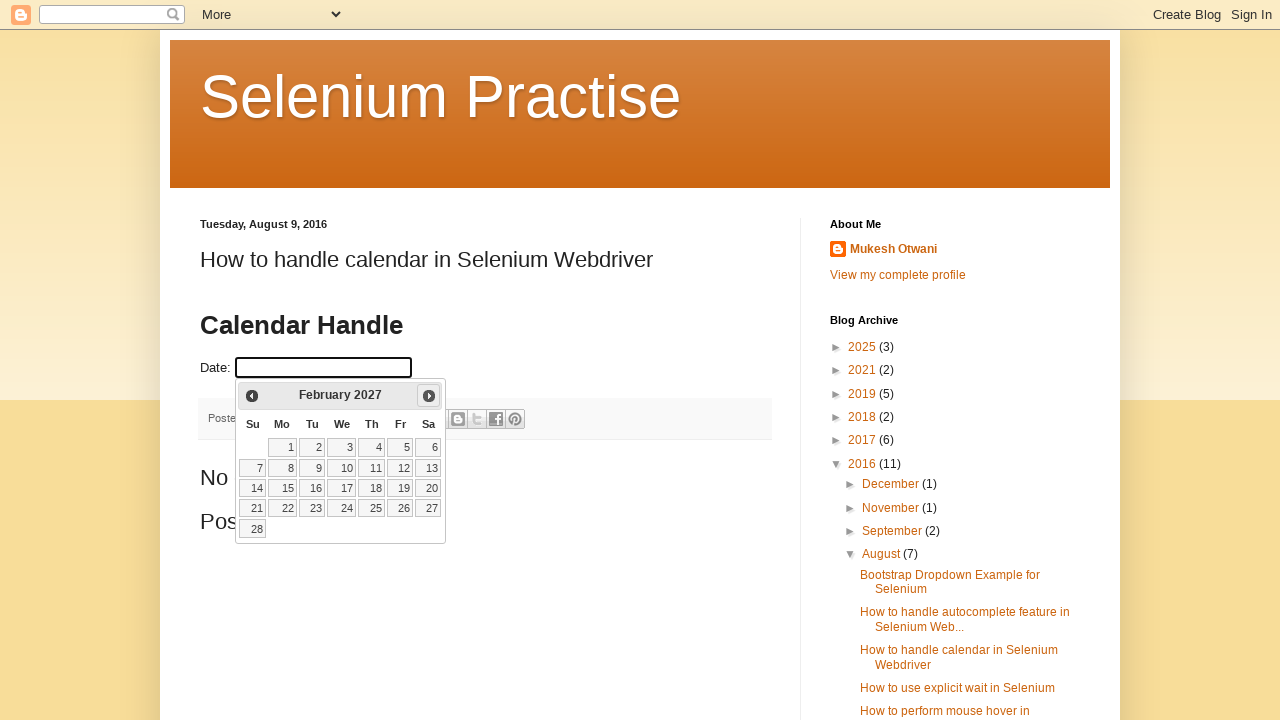

Retrieved current month from calendar
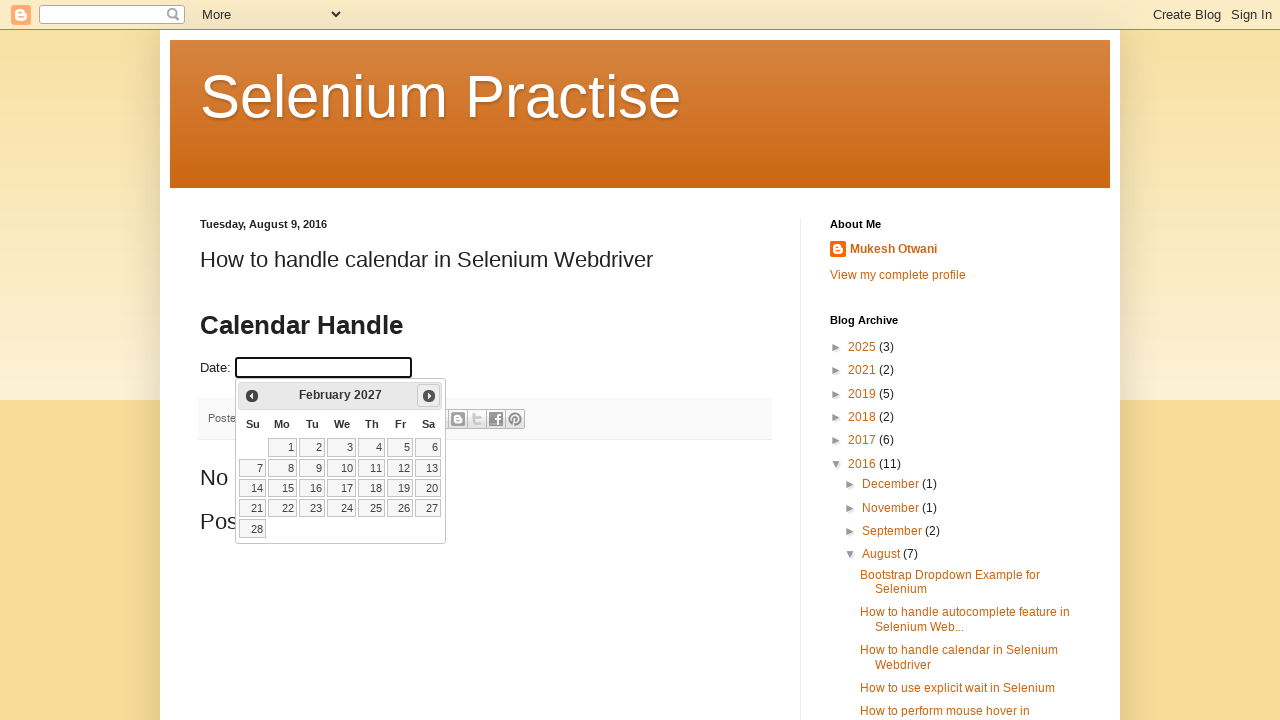

Retrieved current year from calendar
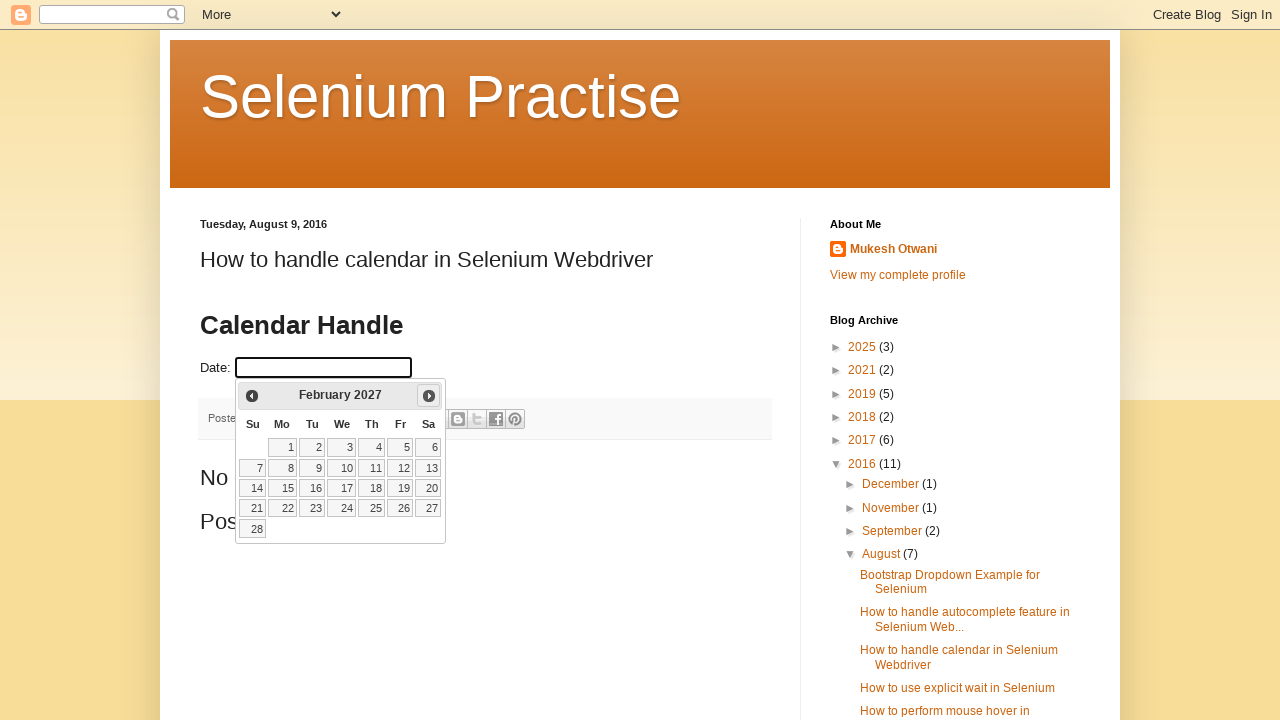

Clicked Next button to navigate from February 2027 at (429, 396) on xpath=//span[text()='Next']
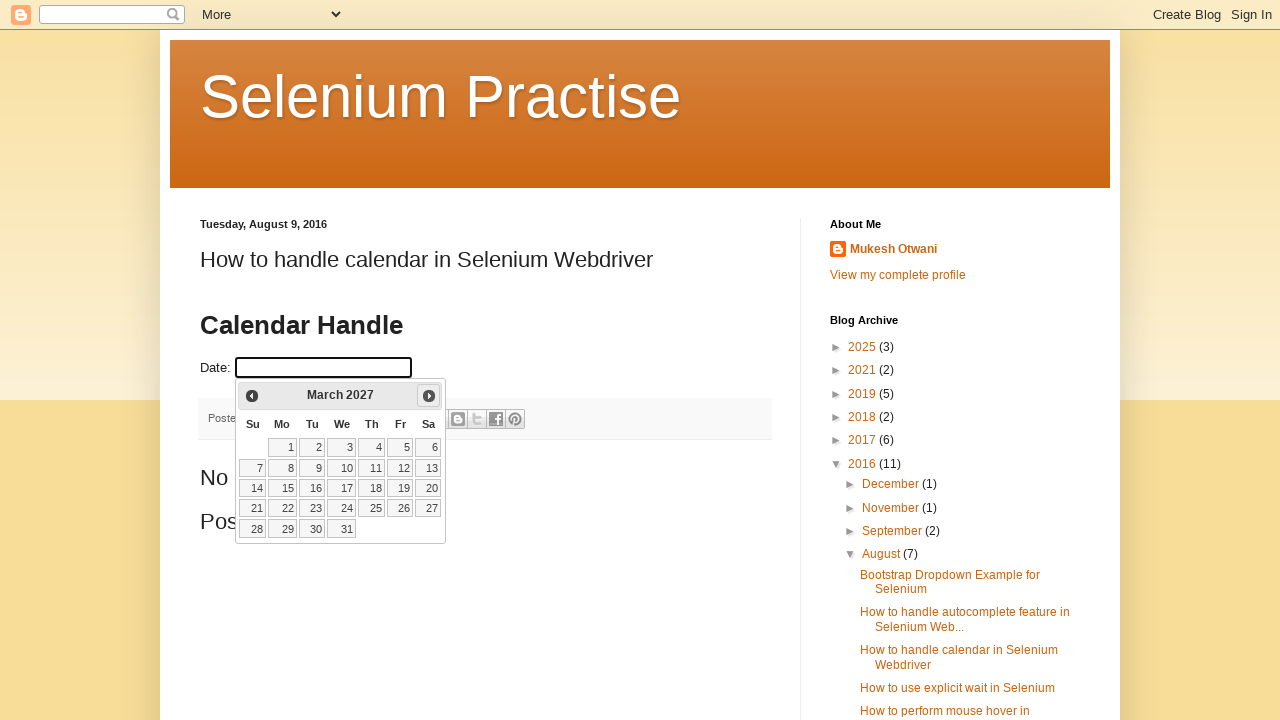

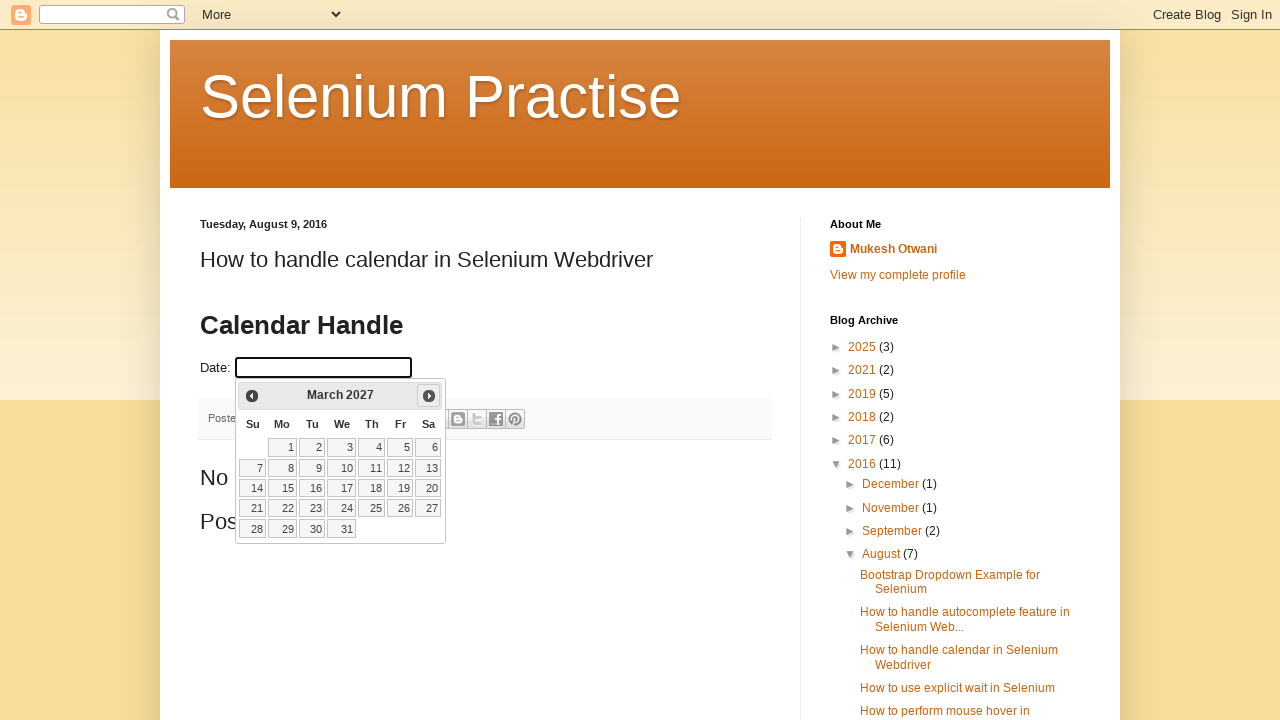